Tests date picker navigation by clicking the previous month button repeatedly until reaching June 2023, then selecting the 26th.

Starting URL: https://demoapps.qspiders.com/ui/datePick?sublist=0

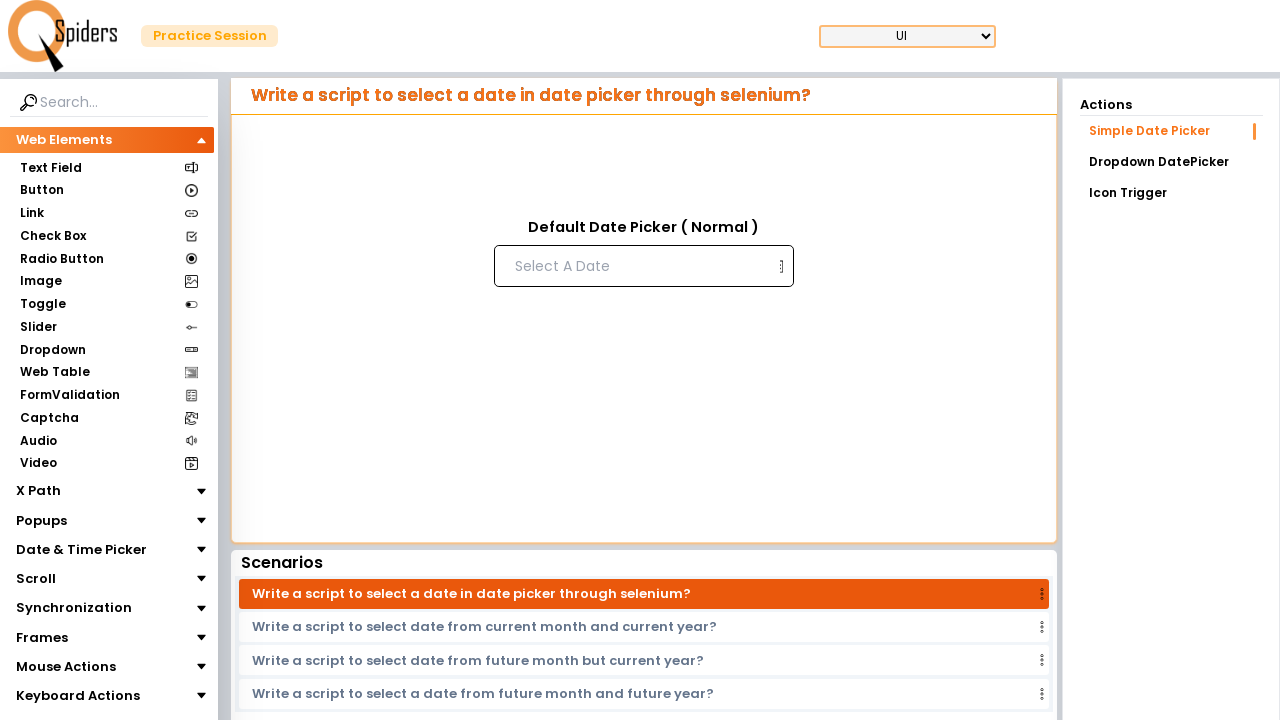

Clicked on date picker input to open it at (632, 266) on div.react-datepicker-wrapper
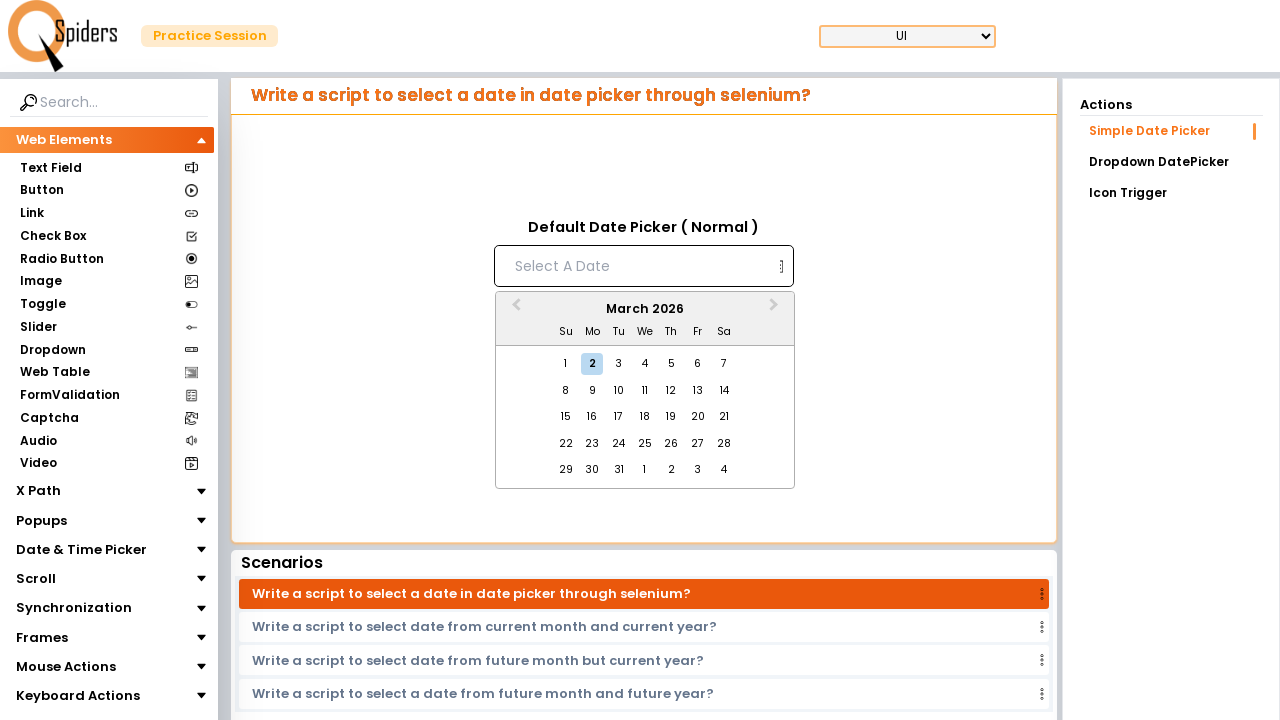

Retrieved current month/year: March 2026
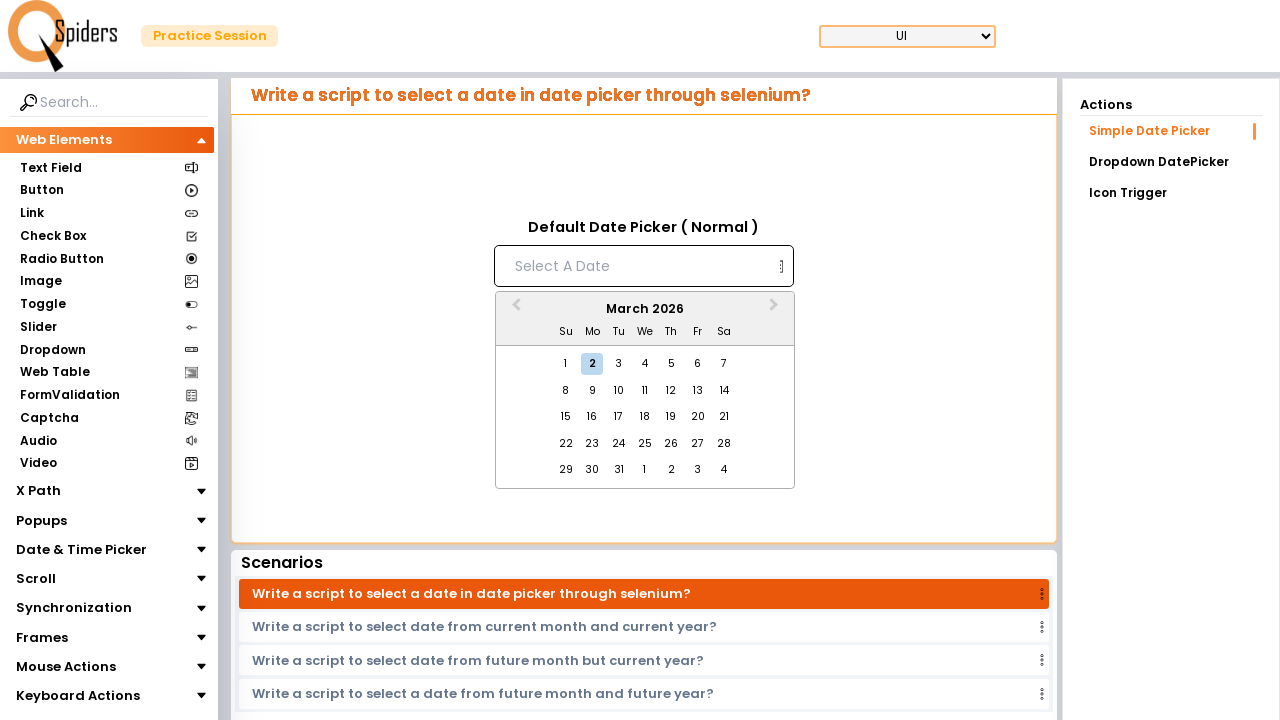

Clicked previous month button to navigate backwards at (514, 310) on xpath=//button[contains(@class,'react-datepicker') and @aria-label='Previous Mon
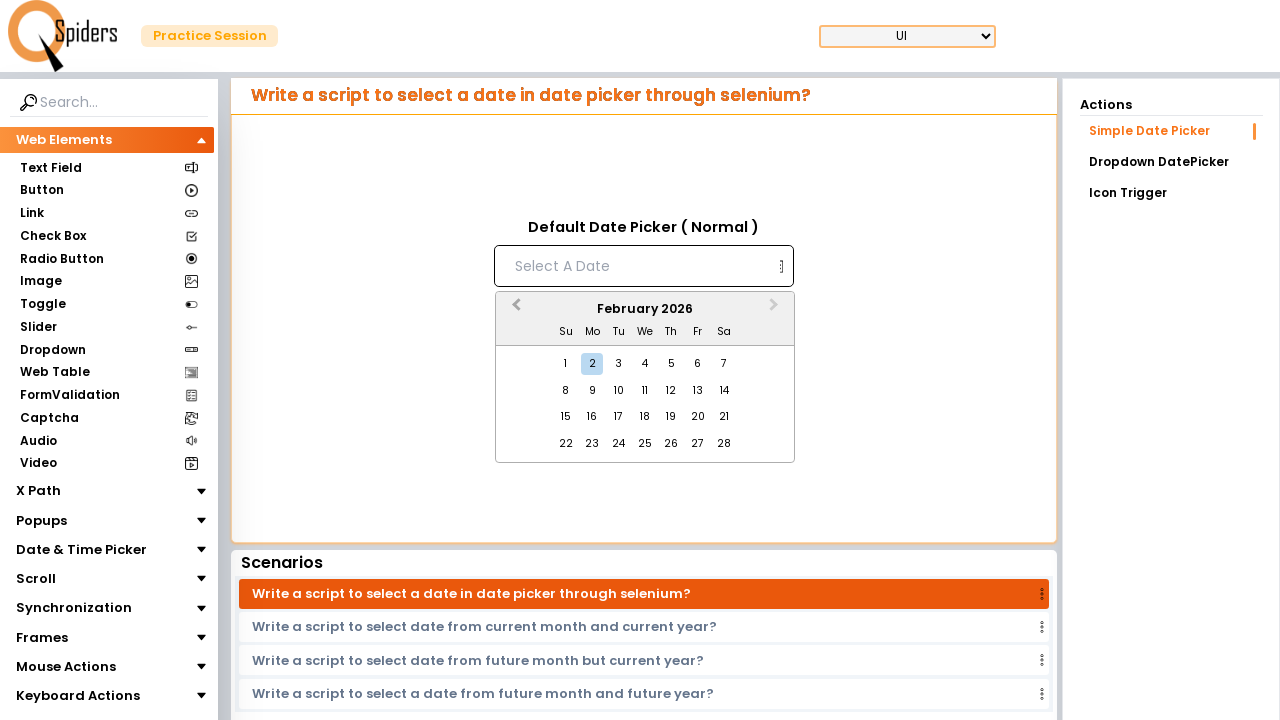

Retrieved current month/year: February 2026
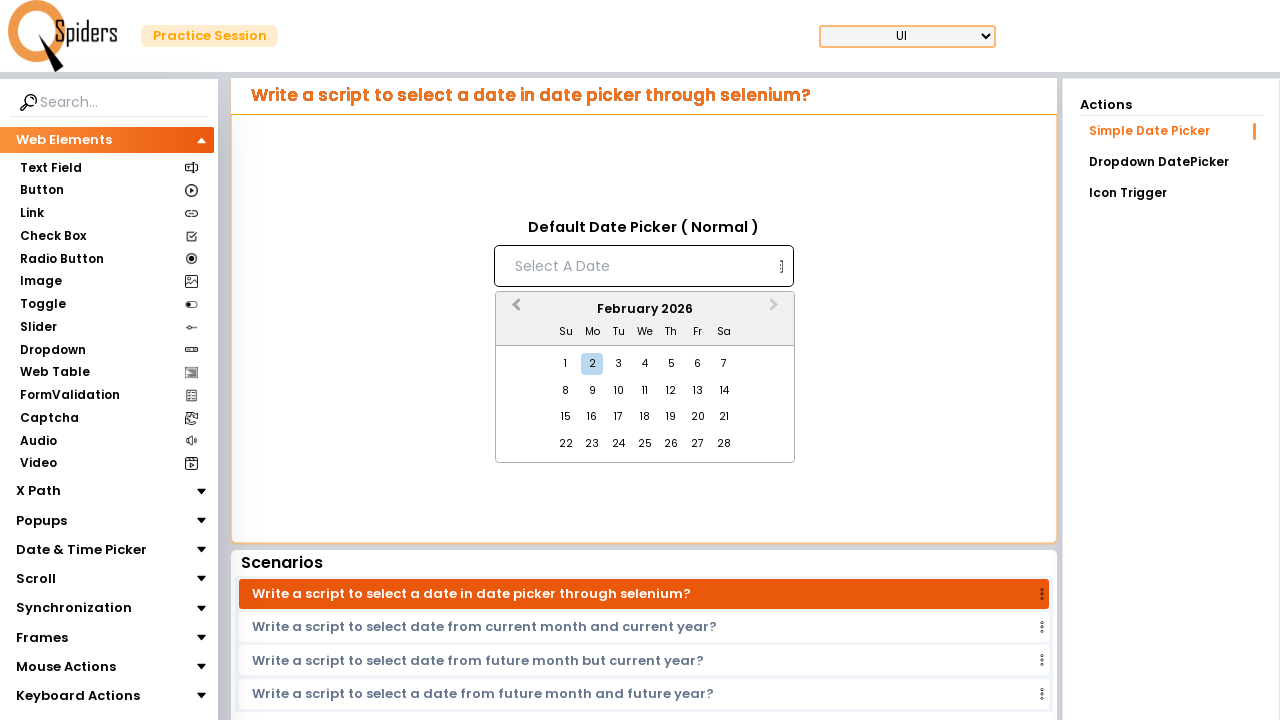

Clicked previous month button to navigate backwards at (514, 310) on xpath=//button[contains(@class,'react-datepicker') and @aria-label='Previous Mon
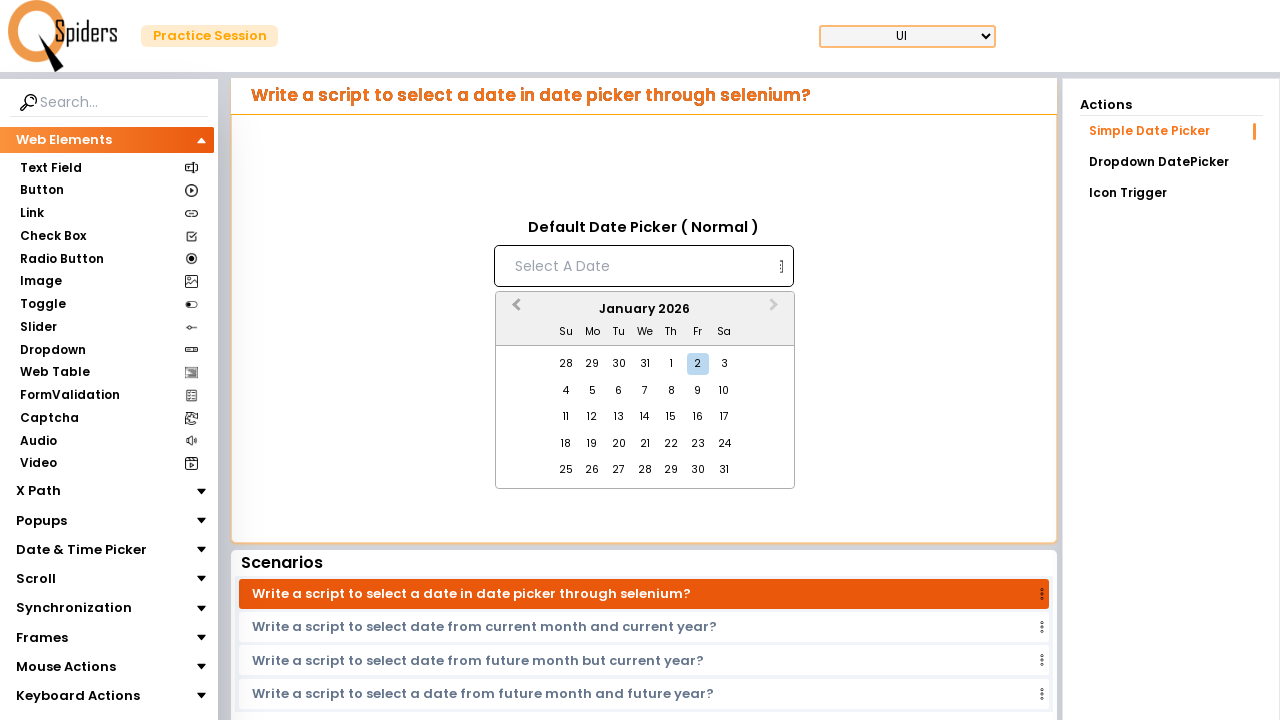

Retrieved current month/year: January 2026
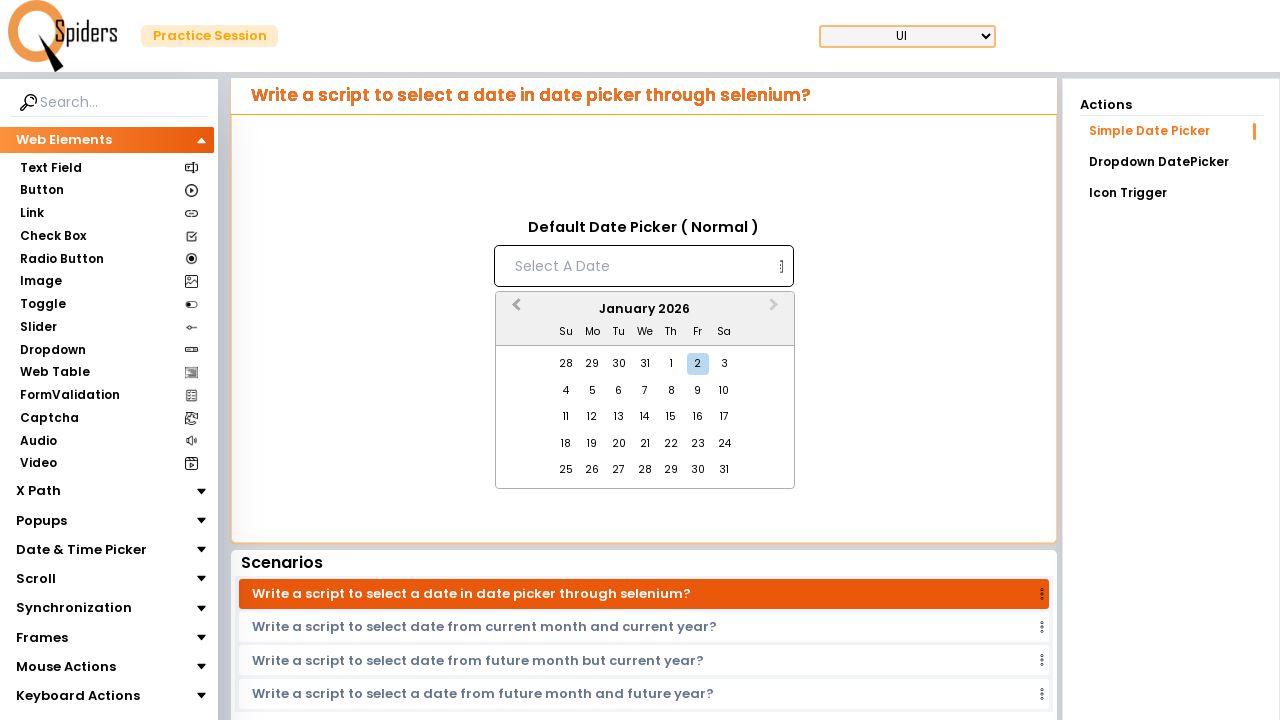

Clicked previous month button to navigate backwards at (514, 310) on xpath=//button[contains(@class,'react-datepicker') and @aria-label='Previous Mon
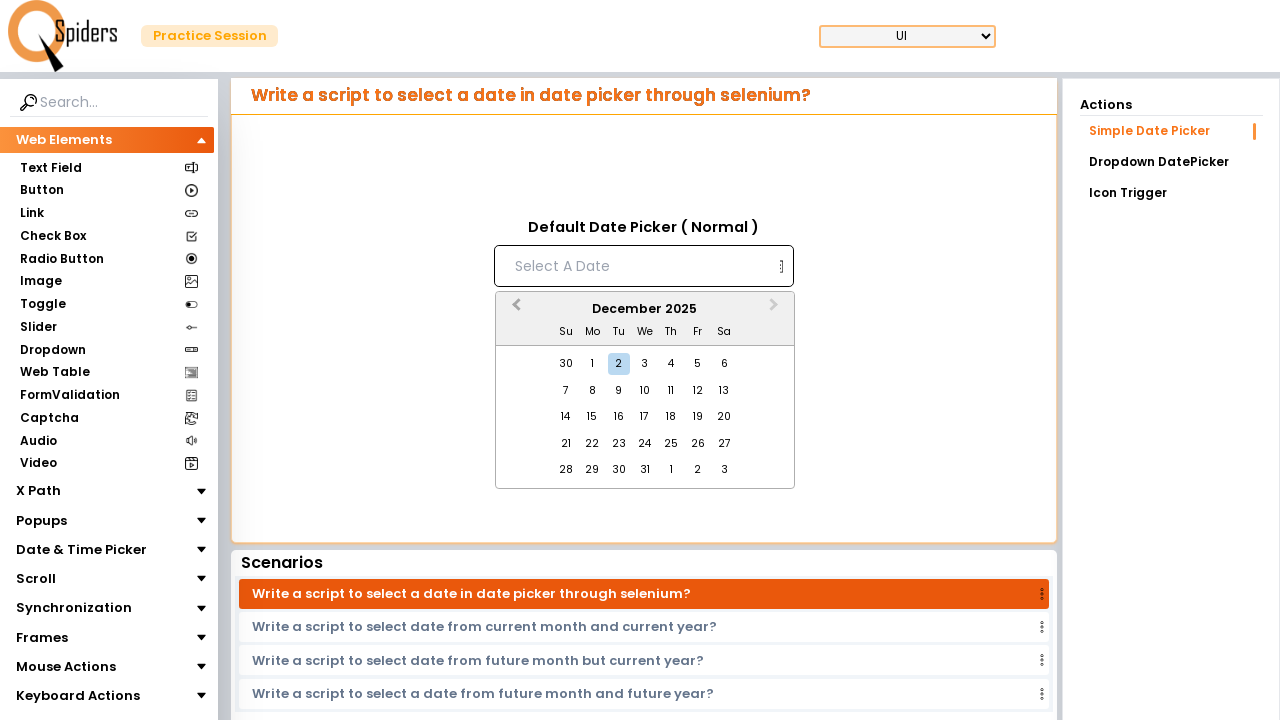

Retrieved current month/year: December 2025
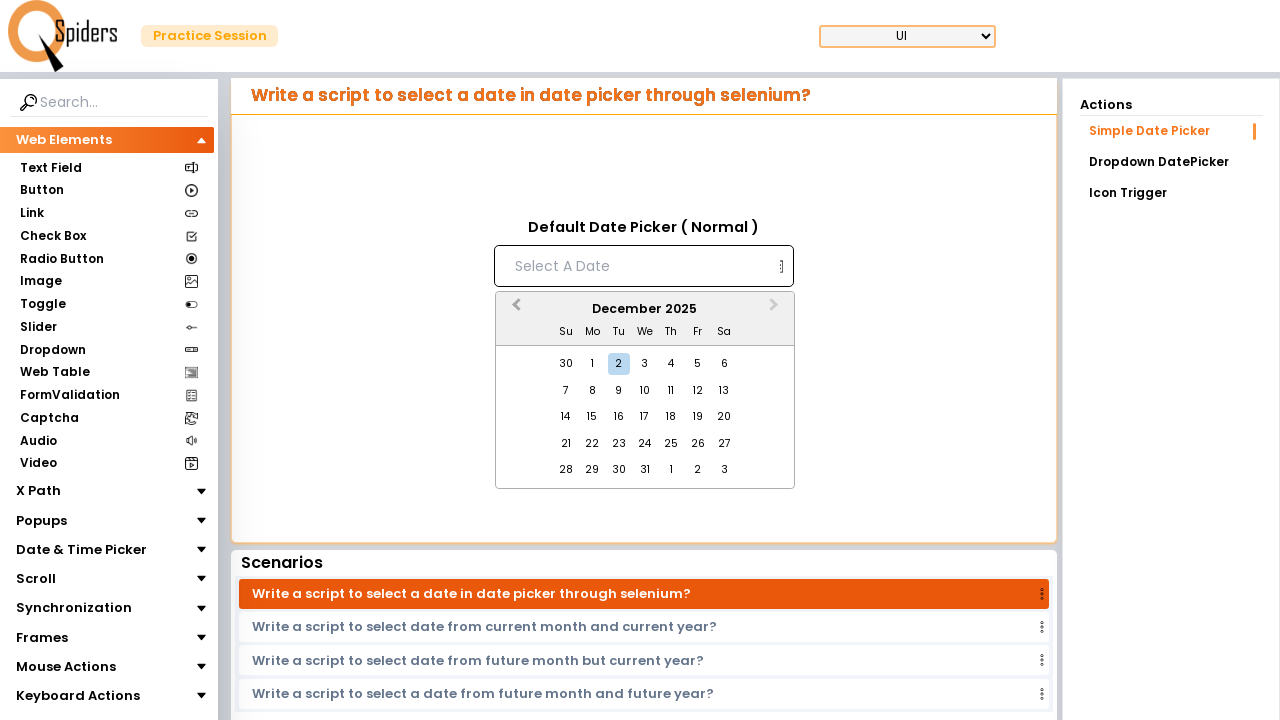

Clicked previous month button to navigate backwards at (514, 310) on xpath=//button[contains(@class,'react-datepicker') and @aria-label='Previous Mon
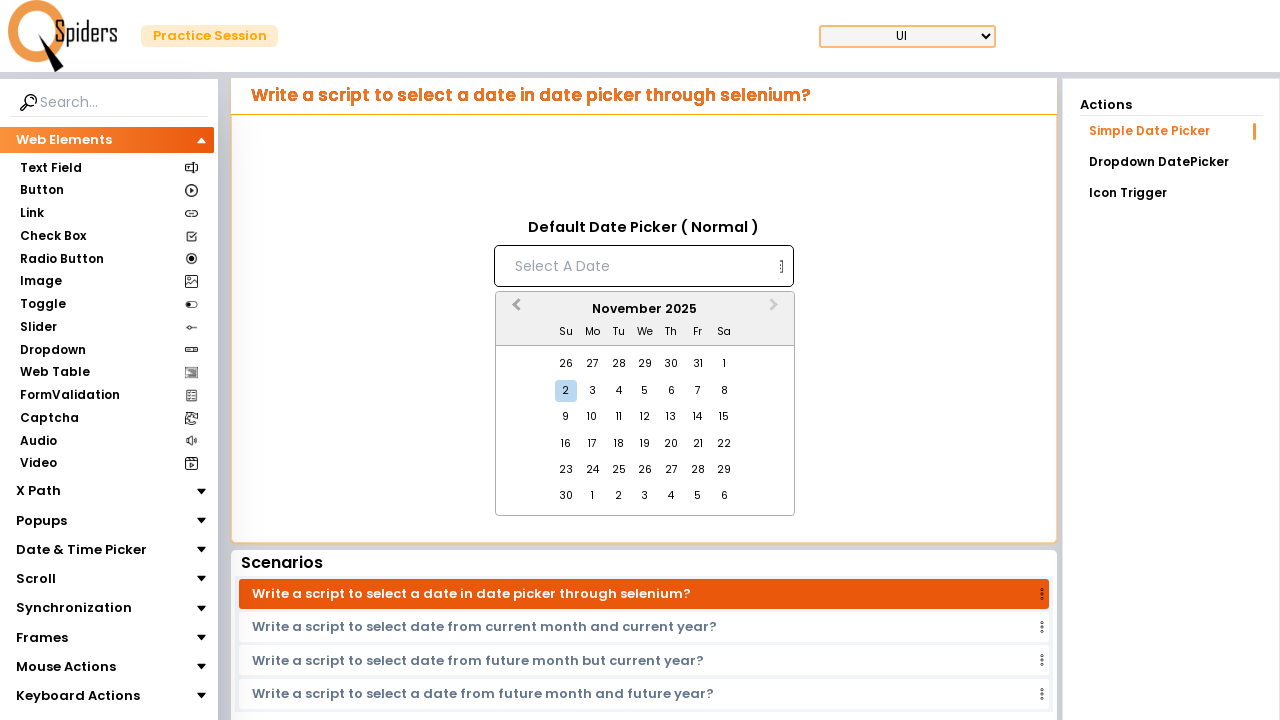

Retrieved current month/year: November 2025
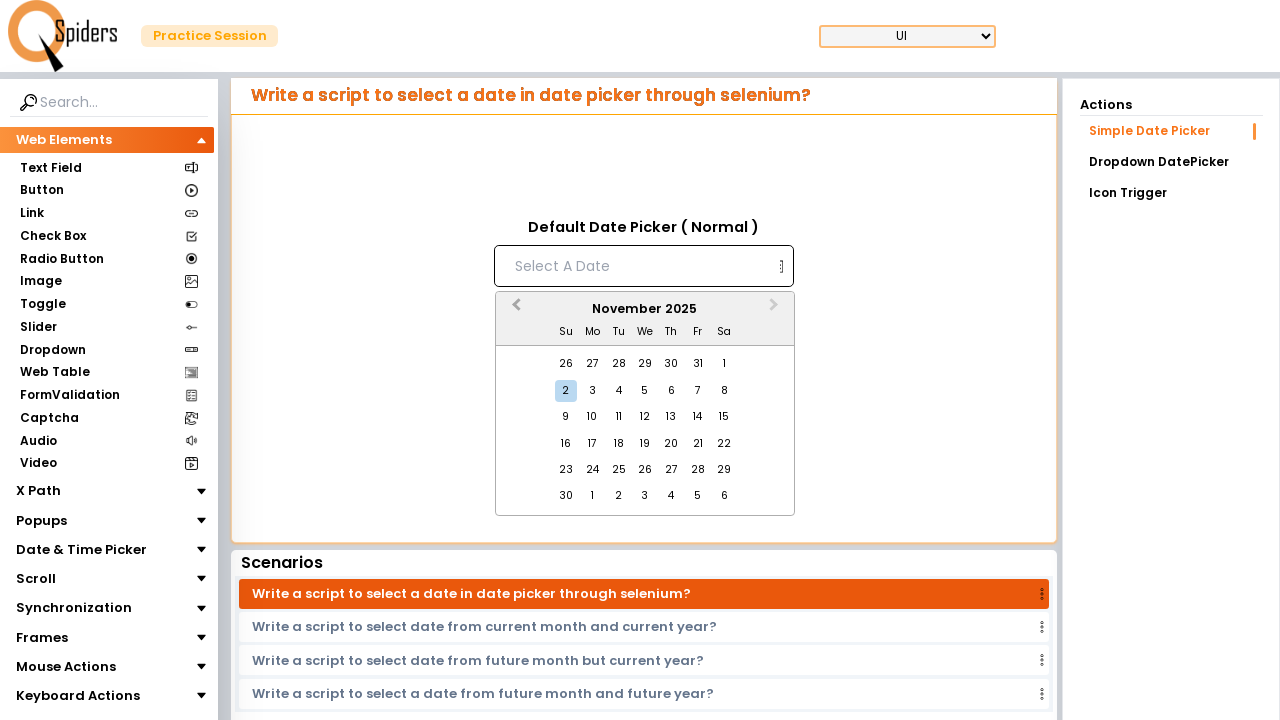

Clicked previous month button to navigate backwards at (514, 310) on xpath=//button[contains(@class,'react-datepicker') and @aria-label='Previous Mon
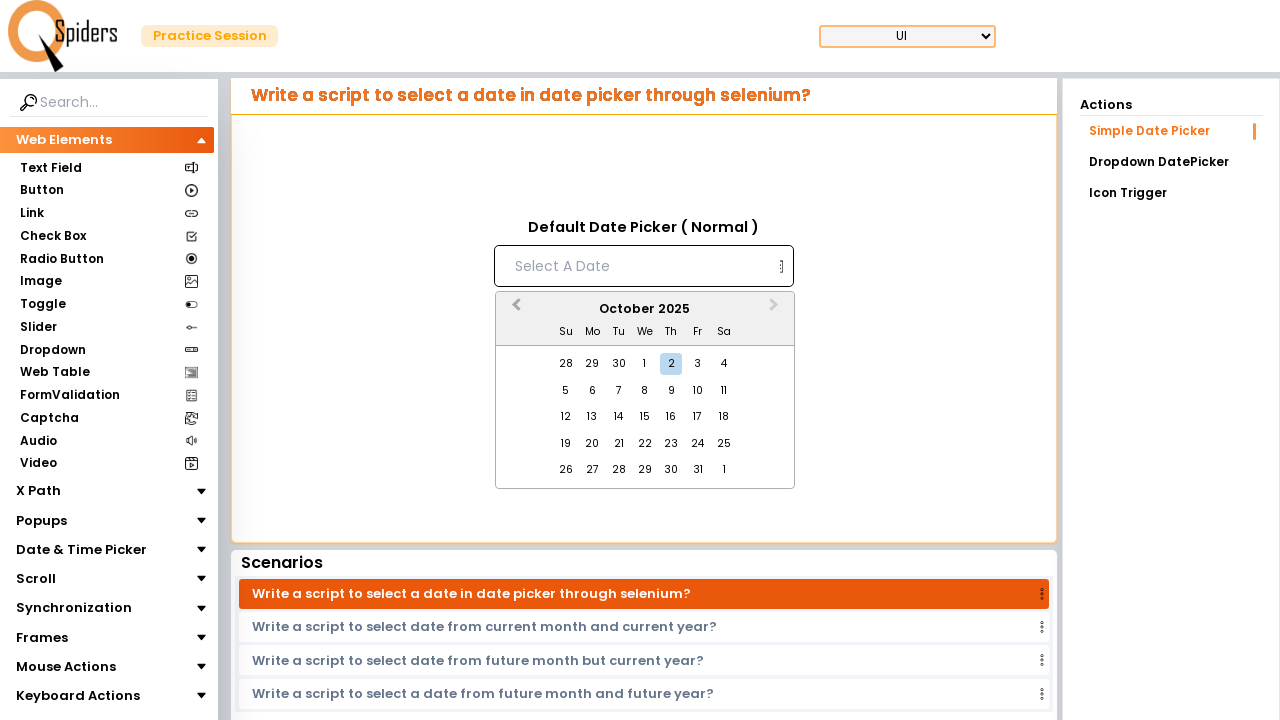

Retrieved current month/year: October 2025
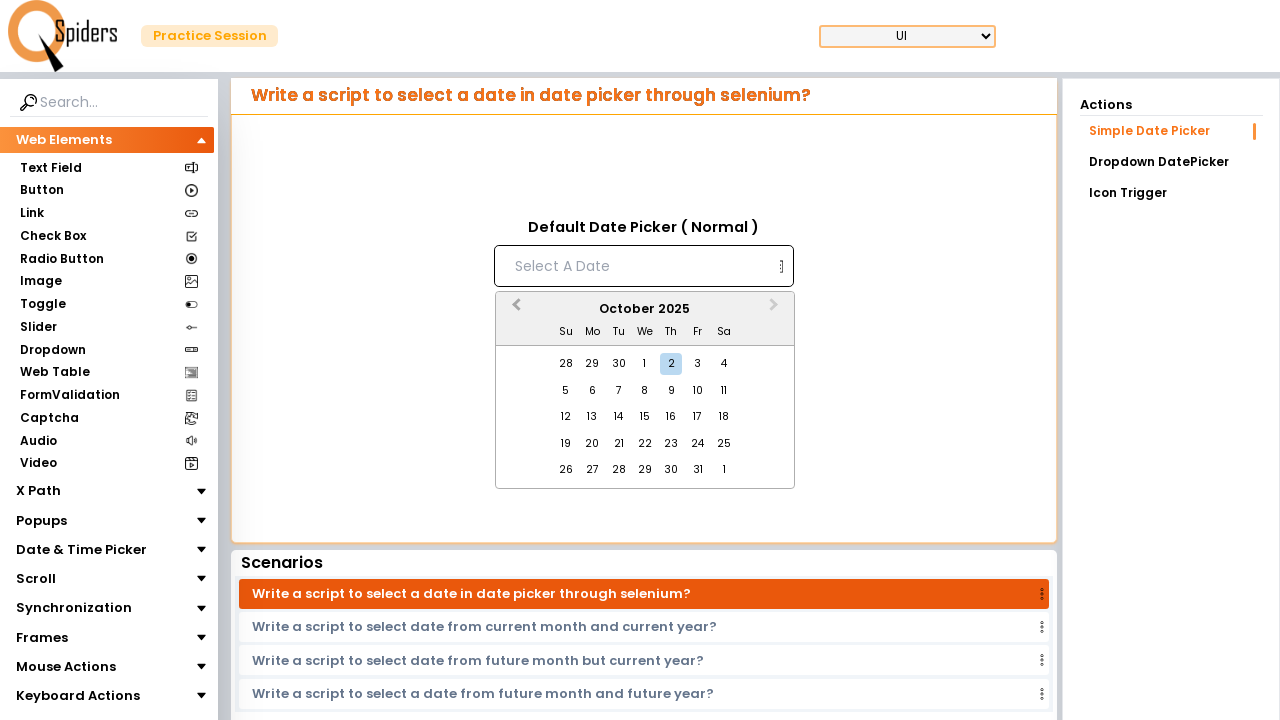

Clicked previous month button to navigate backwards at (514, 310) on xpath=//button[contains(@class,'react-datepicker') and @aria-label='Previous Mon
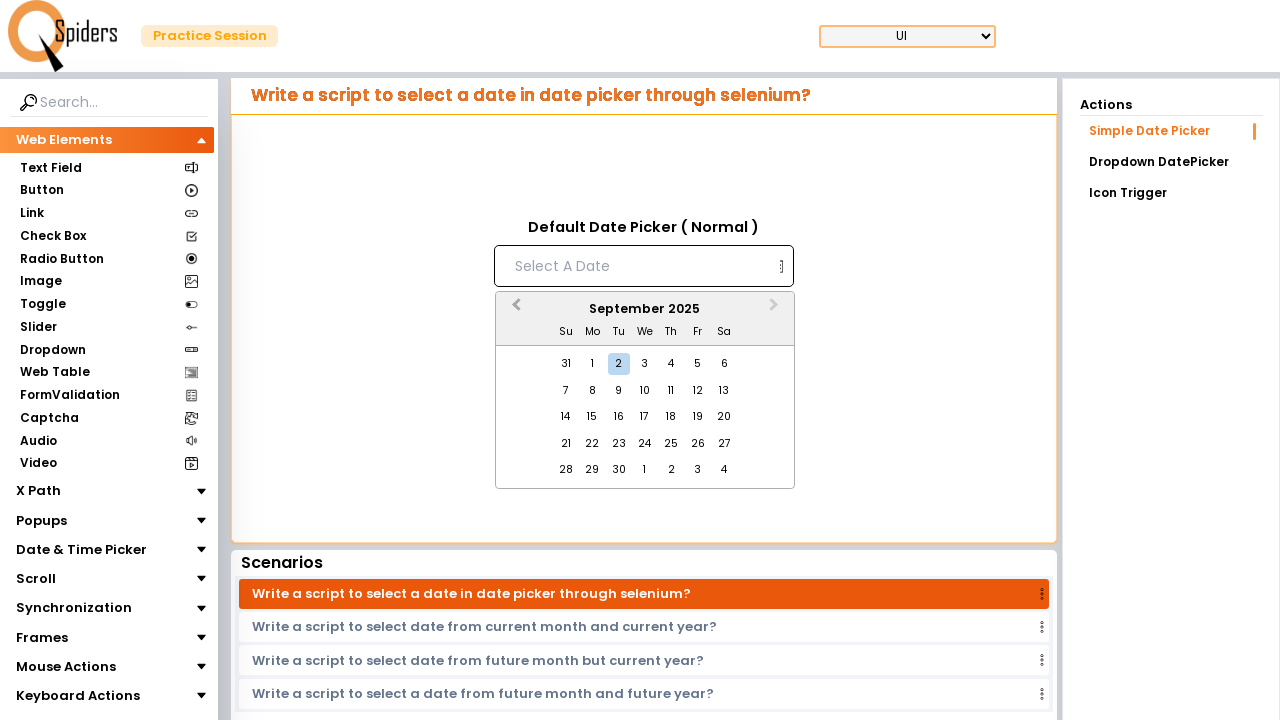

Retrieved current month/year: September 2025
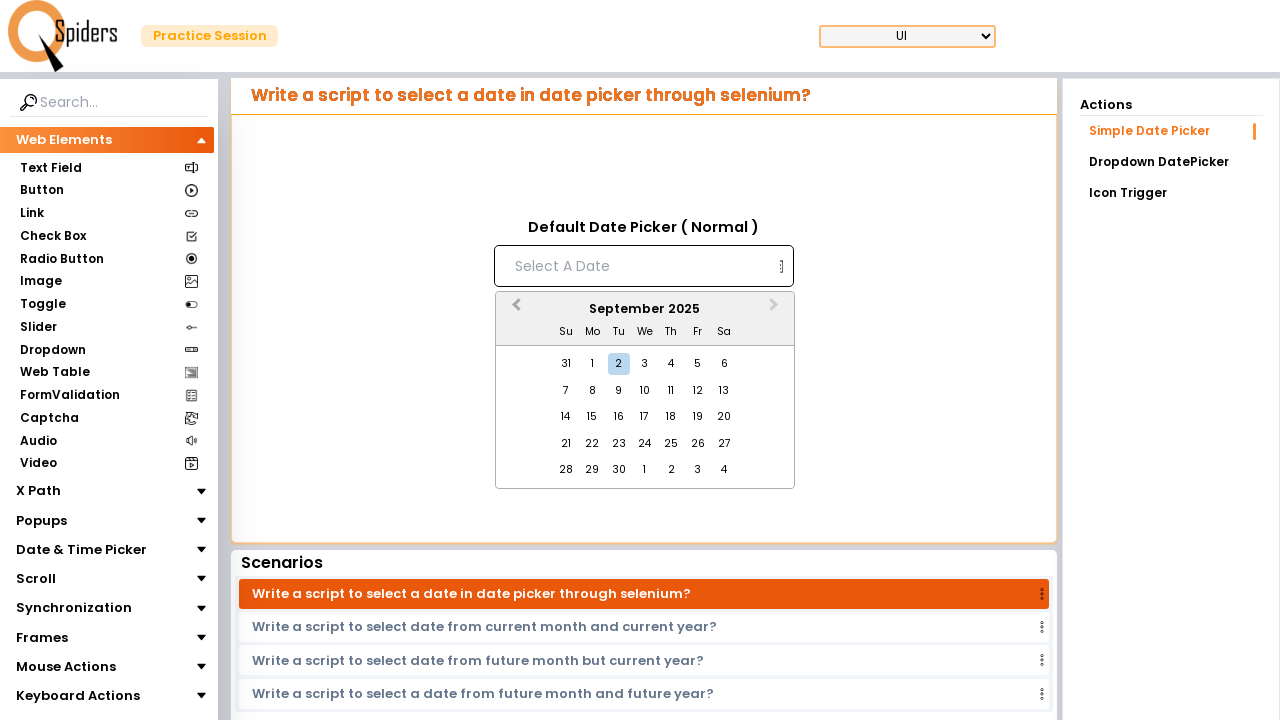

Clicked previous month button to navigate backwards at (514, 310) on xpath=//button[contains(@class,'react-datepicker') and @aria-label='Previous Mon
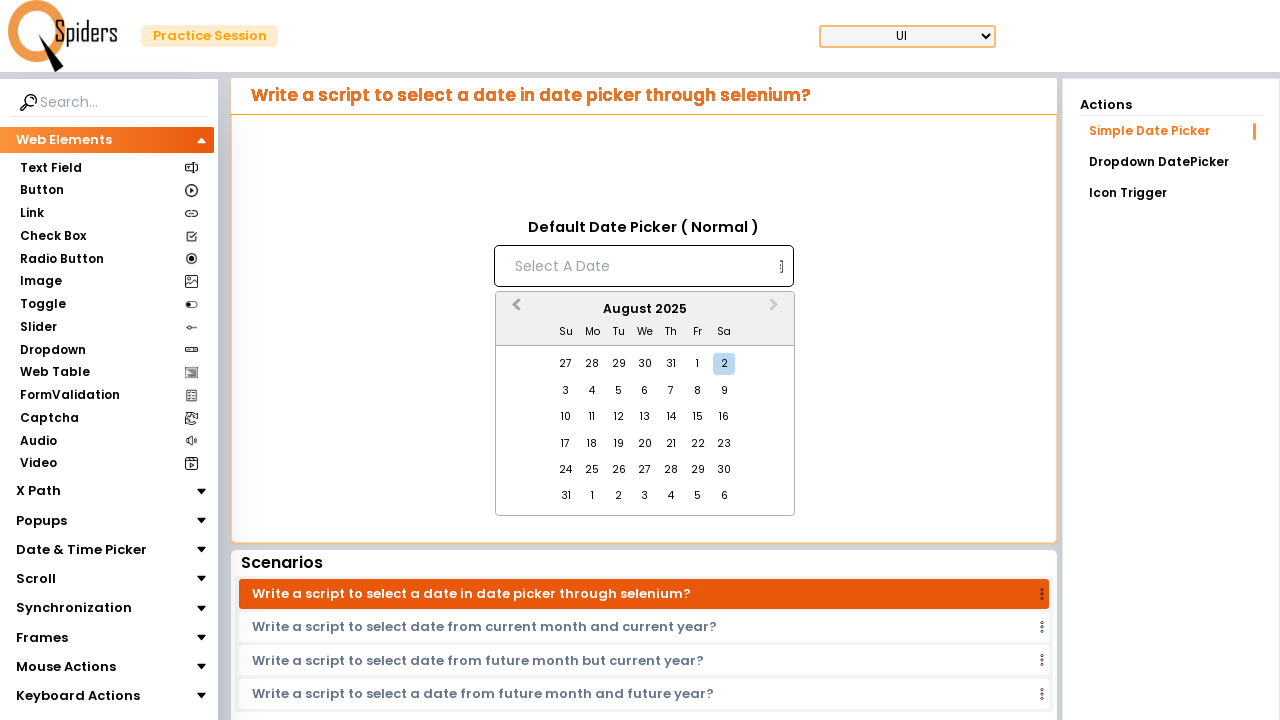

Retrieved current month/year: August 2025
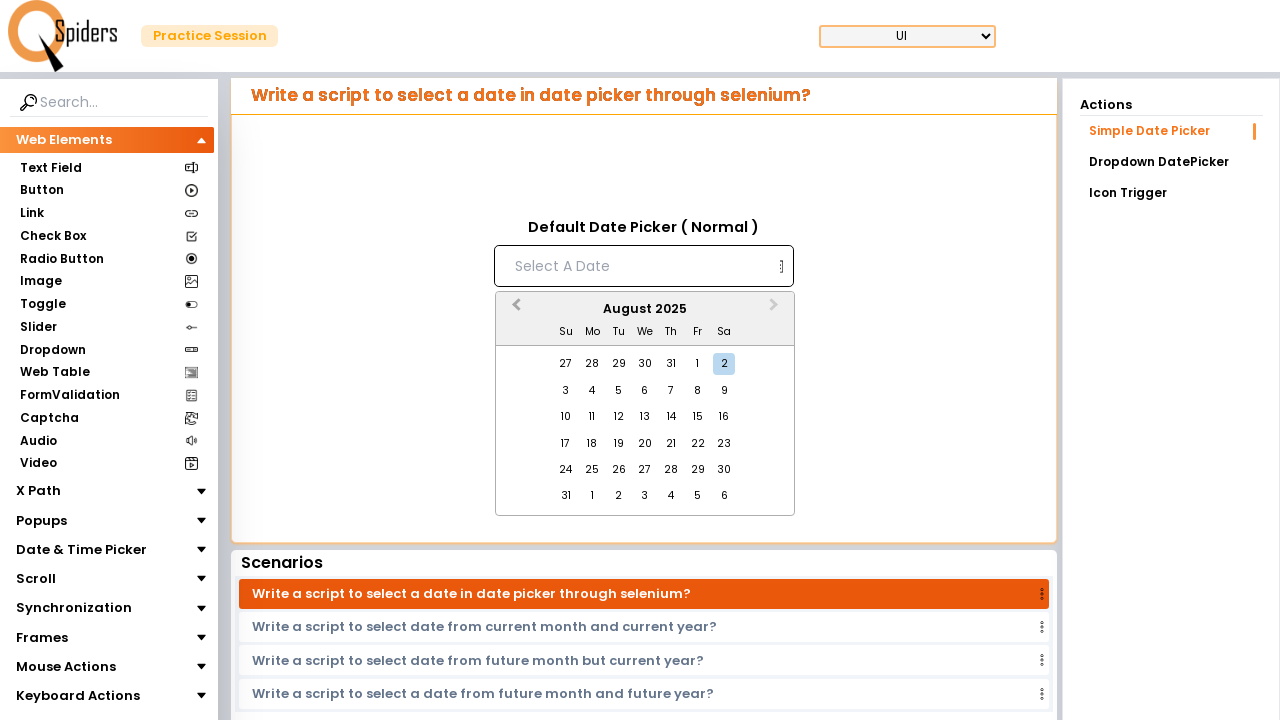

Clicked previous month button to navigate backwards at (514, 310) on xpath=//button[contains(@class,'react-datepicker') and @aria-label='Previous Mon
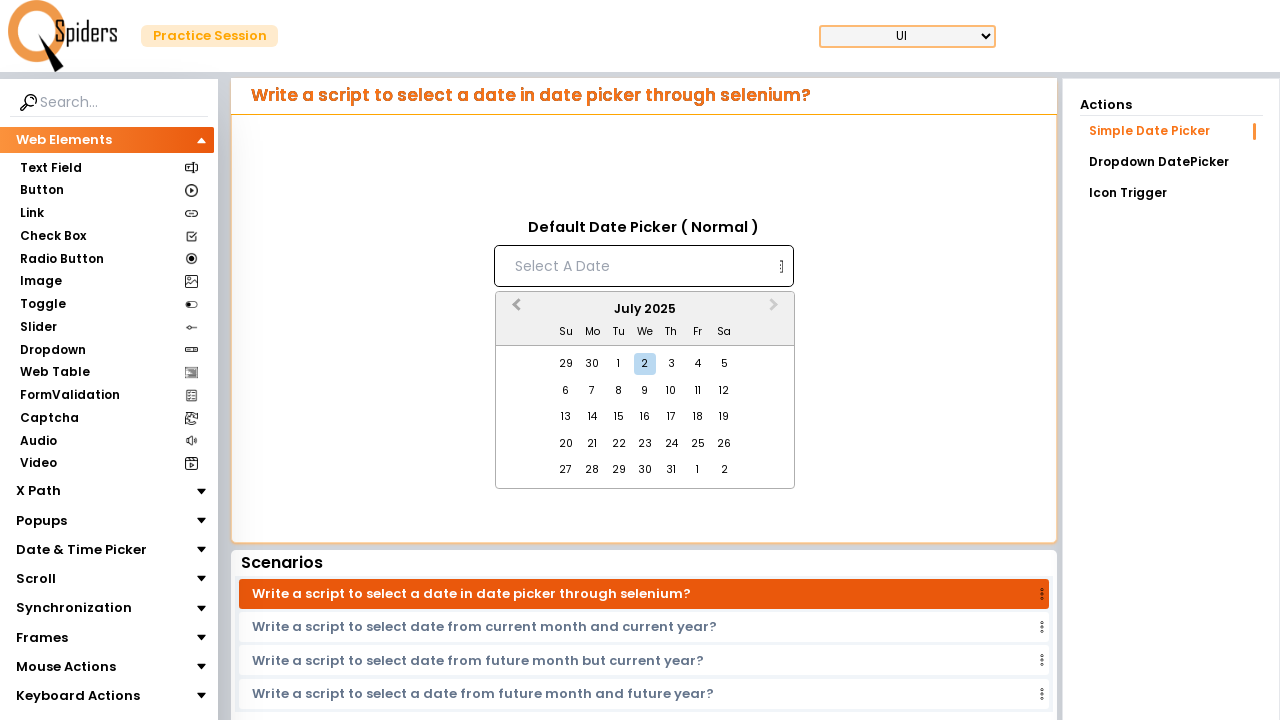

Retrieved current month/year: July 2025
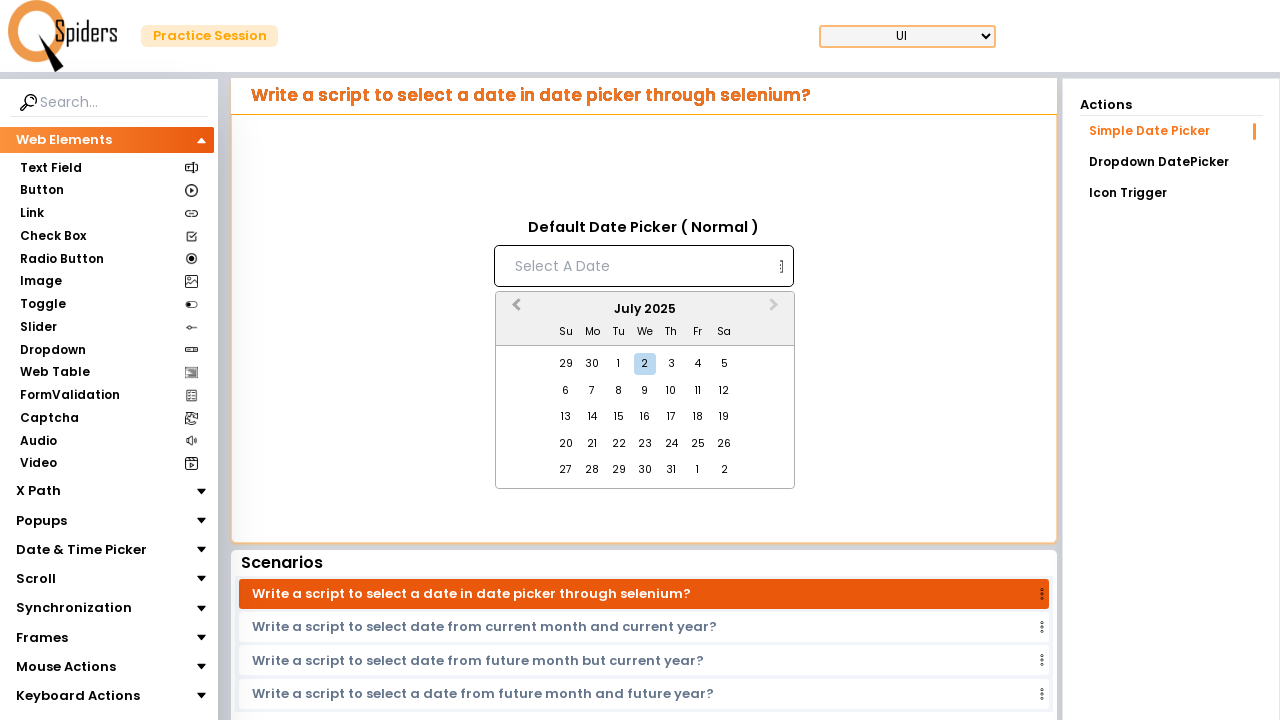

Clicked previous month button to navigate backwards at (514, 310) on xpath=//button[contains(@class,'react-datepicker') and @aria-label='Previous Mon
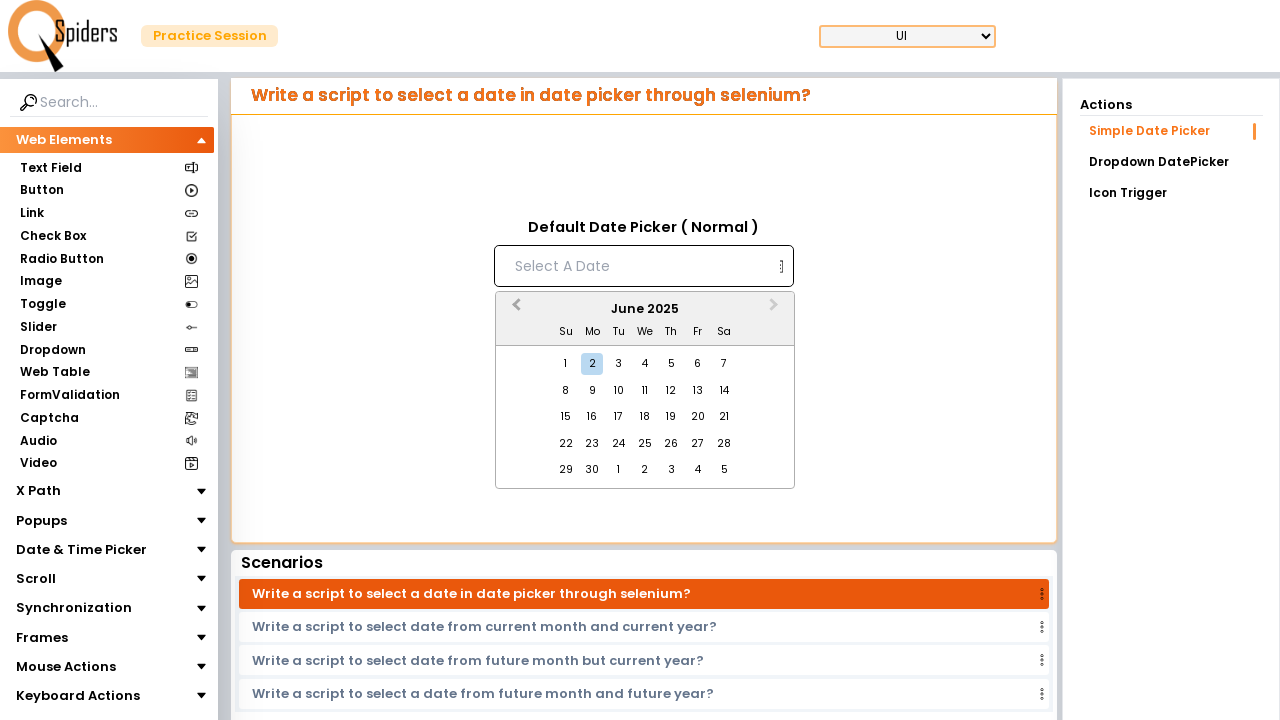

Retrieved current month/year: June 2025
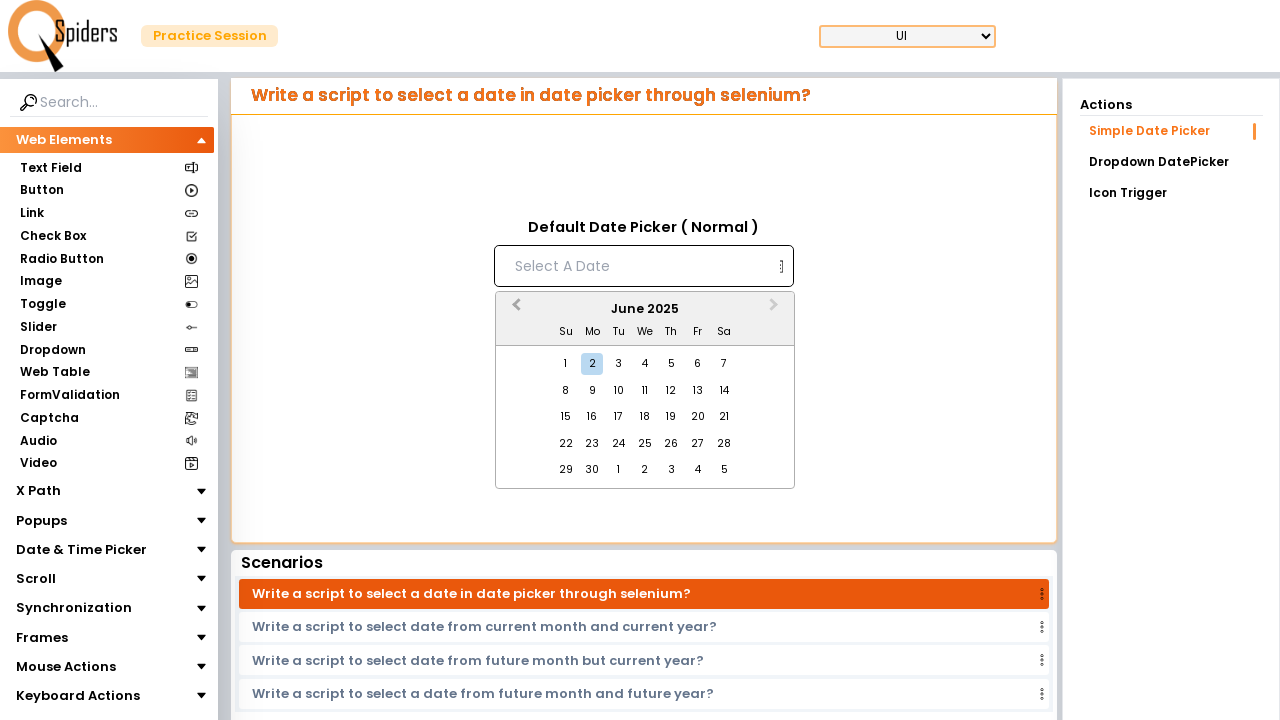

Clicked previous month button to navigate backwards at (514, 310) on xpath=//button[contains(@class,'react-datepicker') and @aria-label='Previous Mon
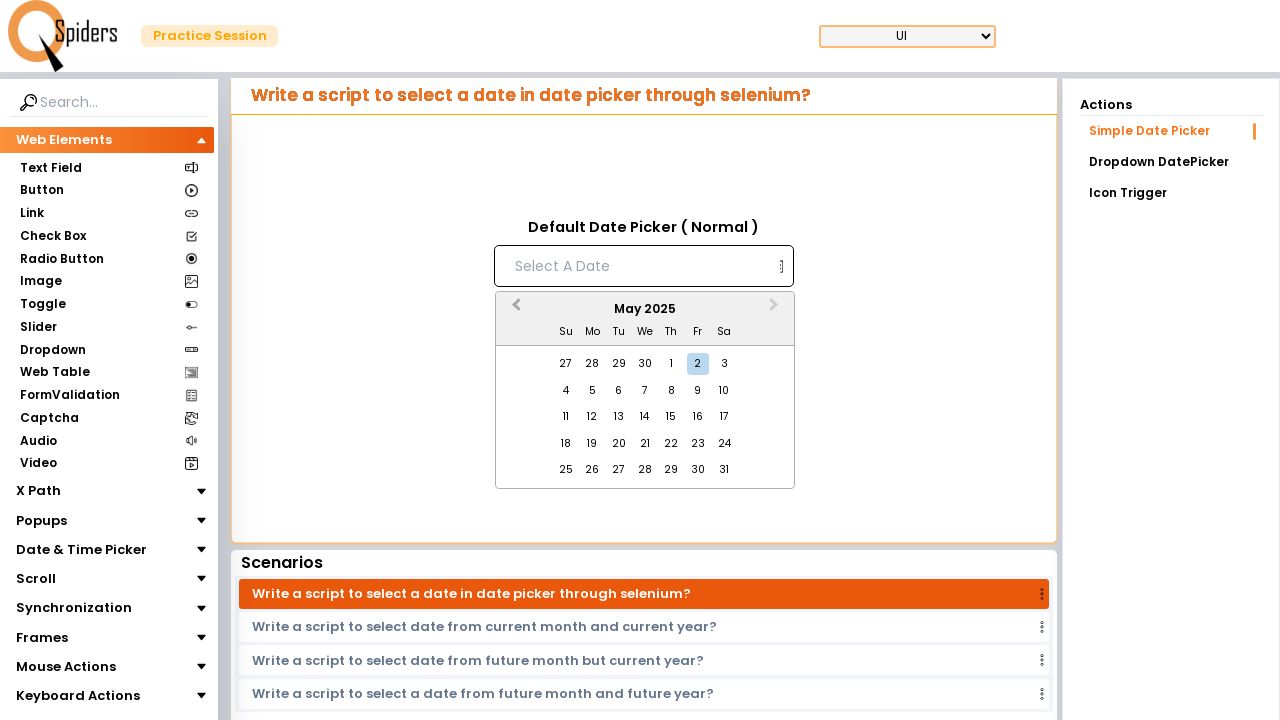

Retrieved current month/year: May 2025
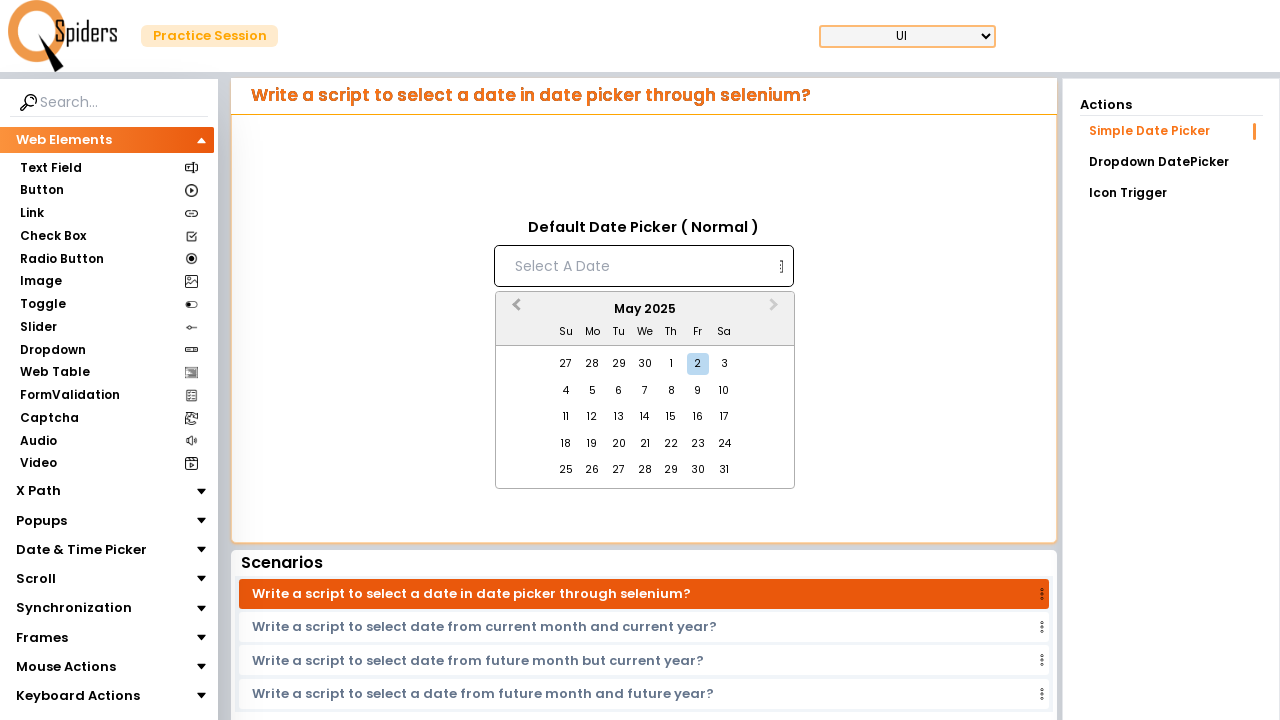

Clicked previous month button to navigate backwards at (514, 310) on xpath=//button[contains(@class,'react-datepicker') and @aria-label='Previous Mon
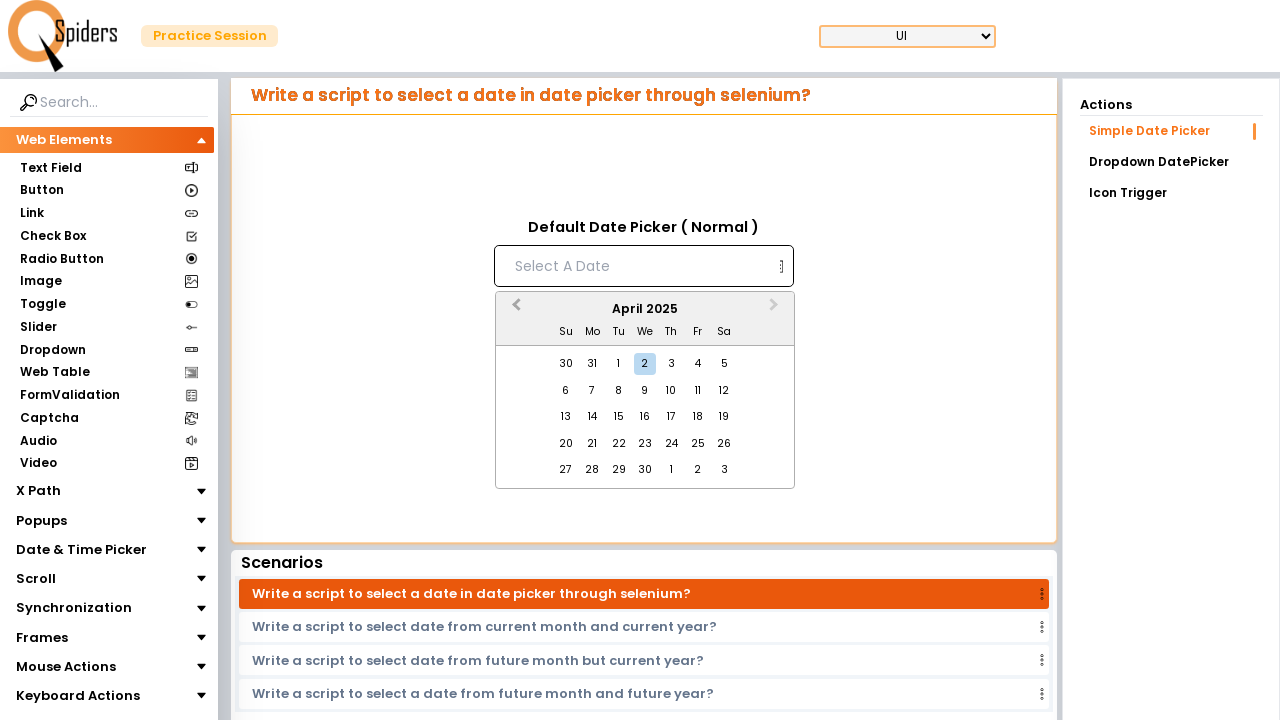

Retrieved current month/year: April 2025
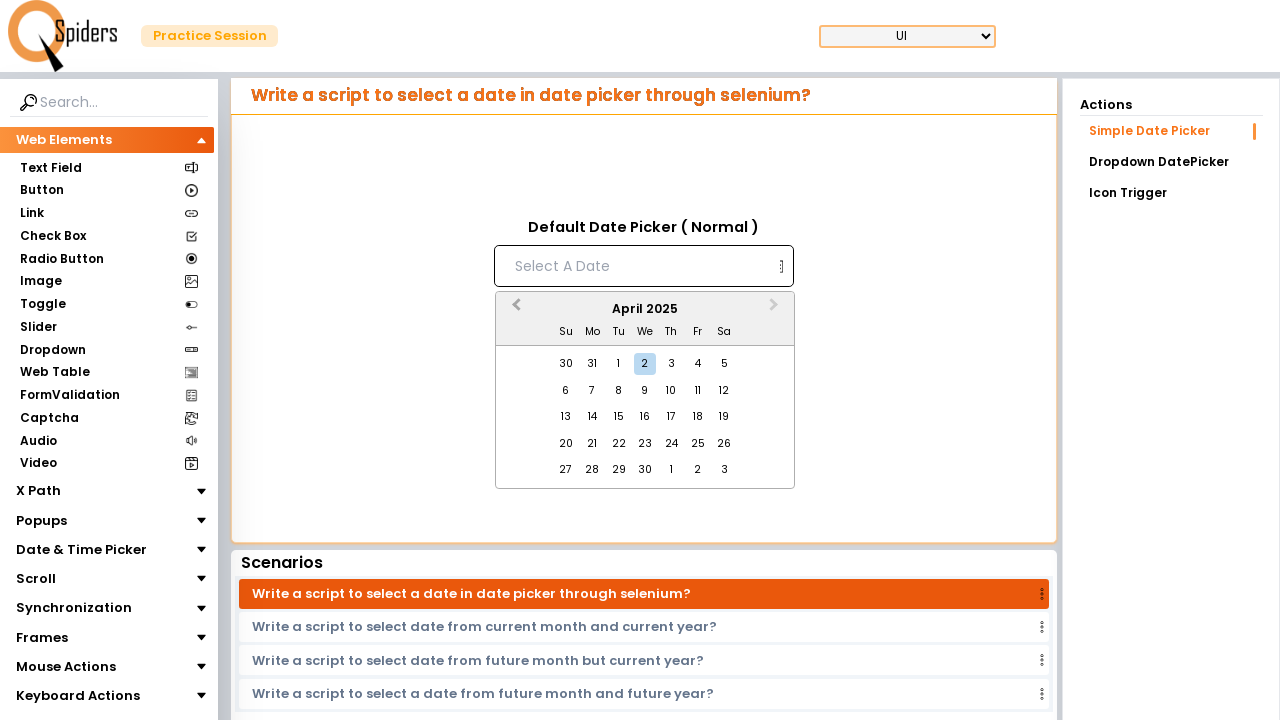

Clicked previous month button to navigate backwards at (514, 310) on xpath=//button[contains(@class,'react-datepicker') and @aria-label='Previous Mon
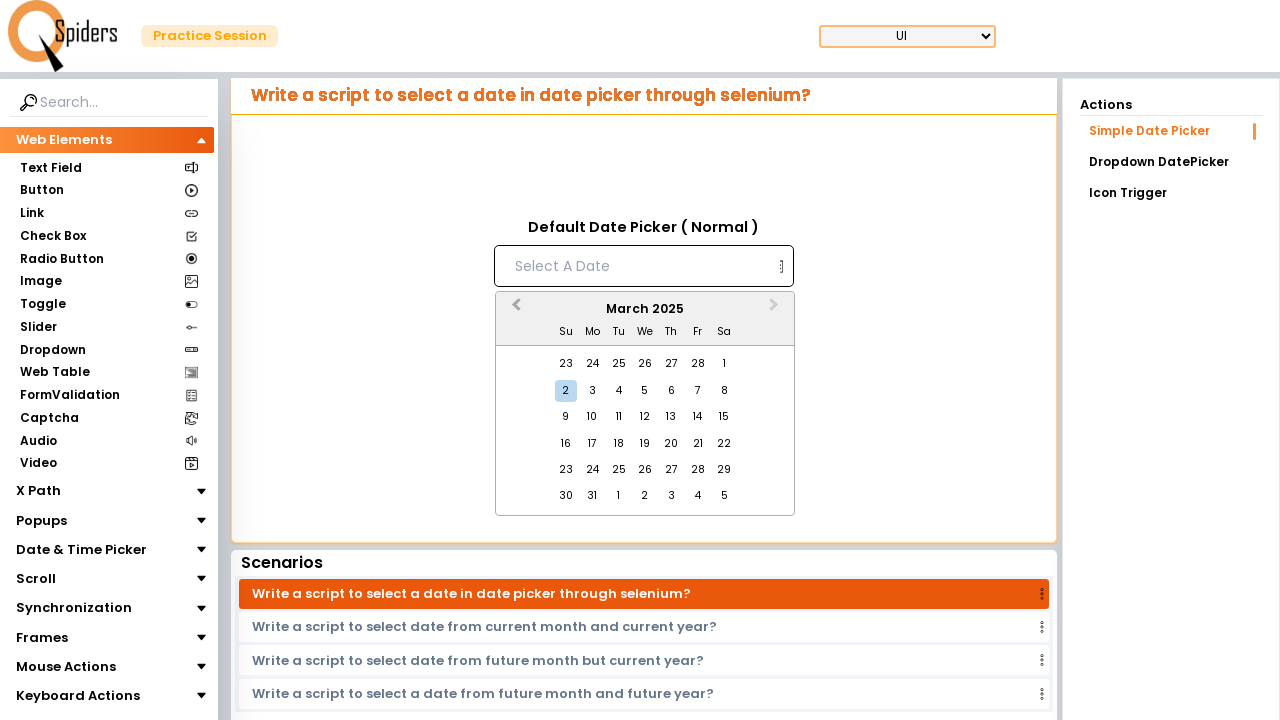

Retrieved current month/year: March 2025
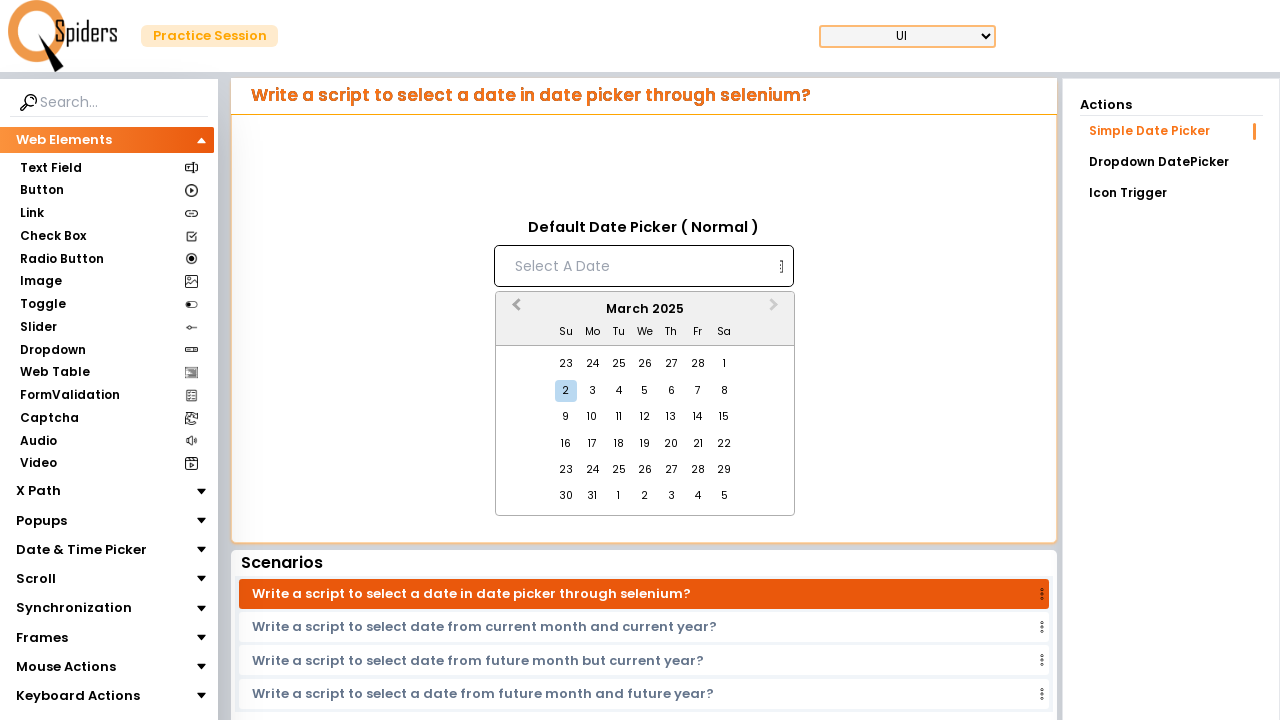

Clicked previous month button to navigate backwards at (514, 310) on xpath=//button[contains(@class,'react-datepicker') and @aria-label='Previous Mon
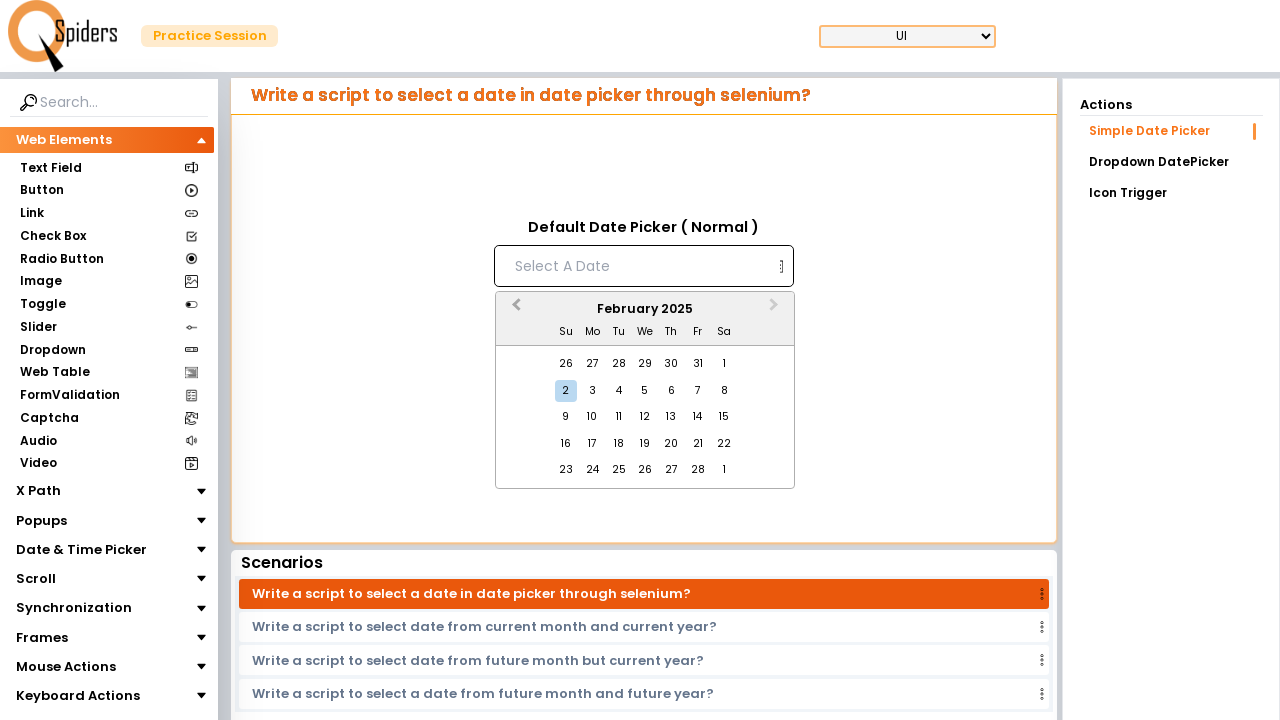

Retrieved current month/year: February 2025
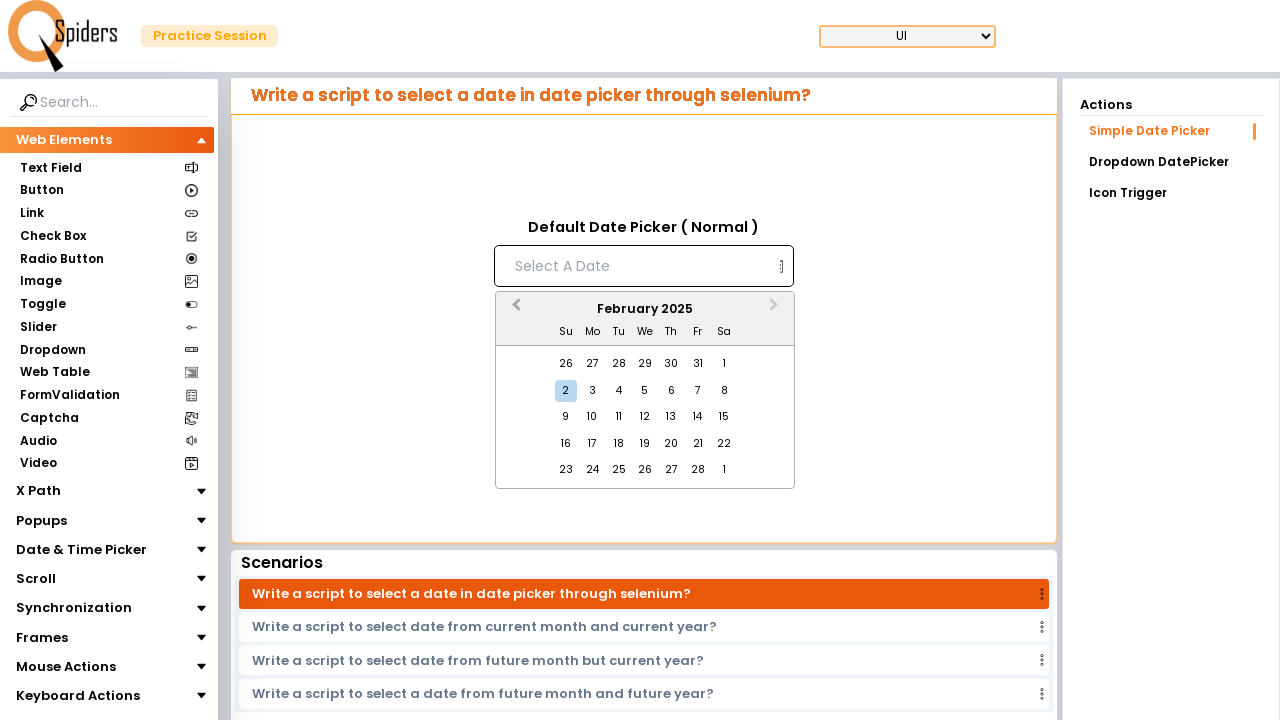

Clicked previous month button to navigate backwards at (514, 310) on xpath=//button[contains(@class,'react-datepicker') and @aria-label='Previous Mon
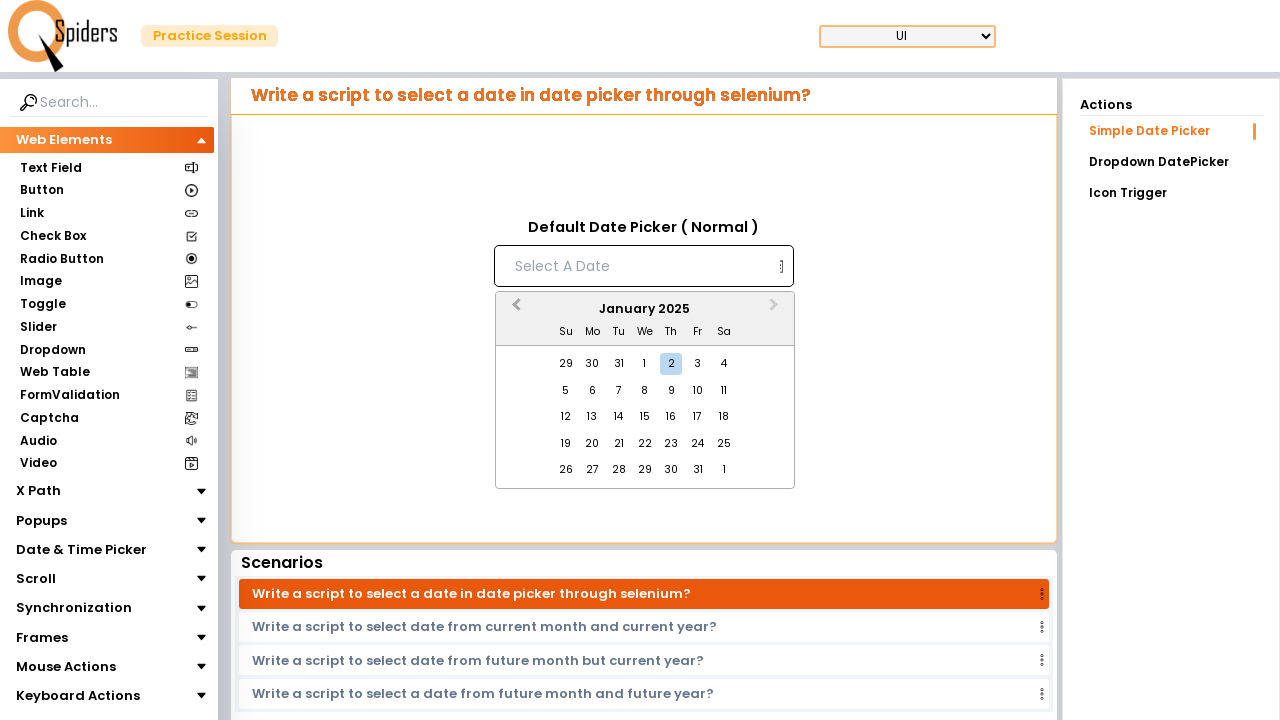

Retrieved current month/year: January 2025
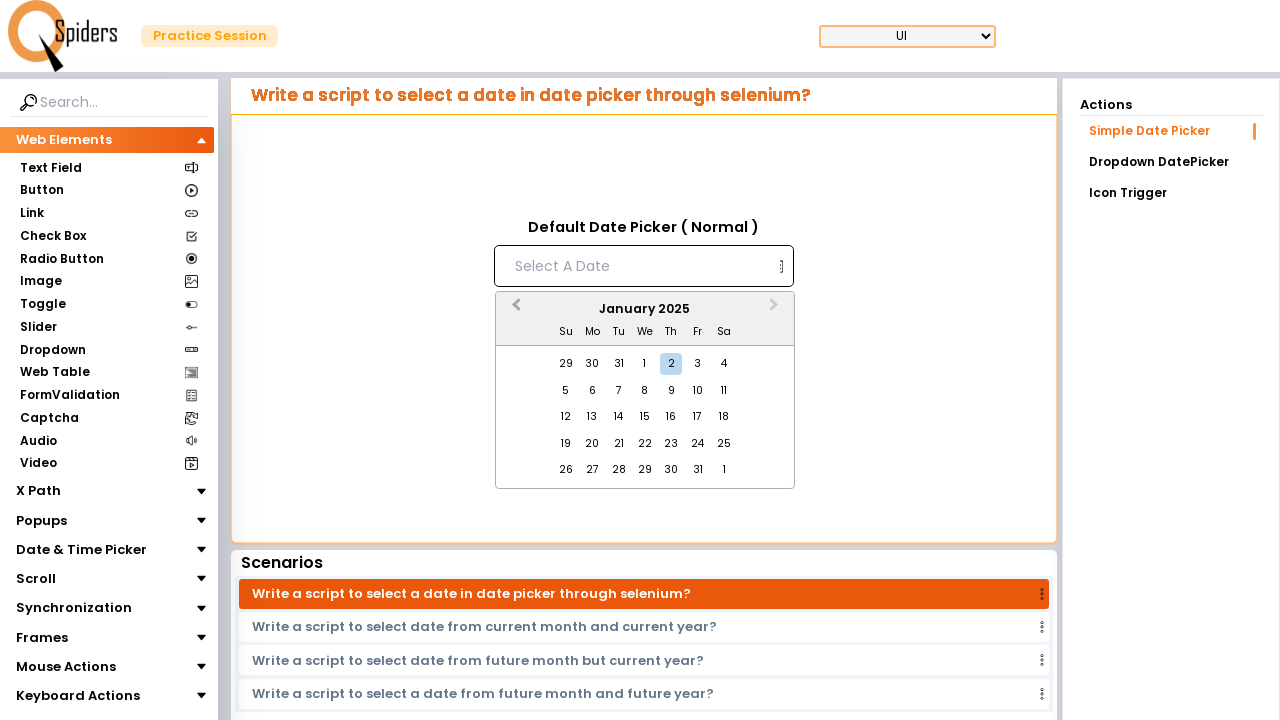

Clicked previous month button to navigate backwards at (514, 310) on xpath=//button[contains(@class,'react-datepicker') and @aria-label='Previous Mon
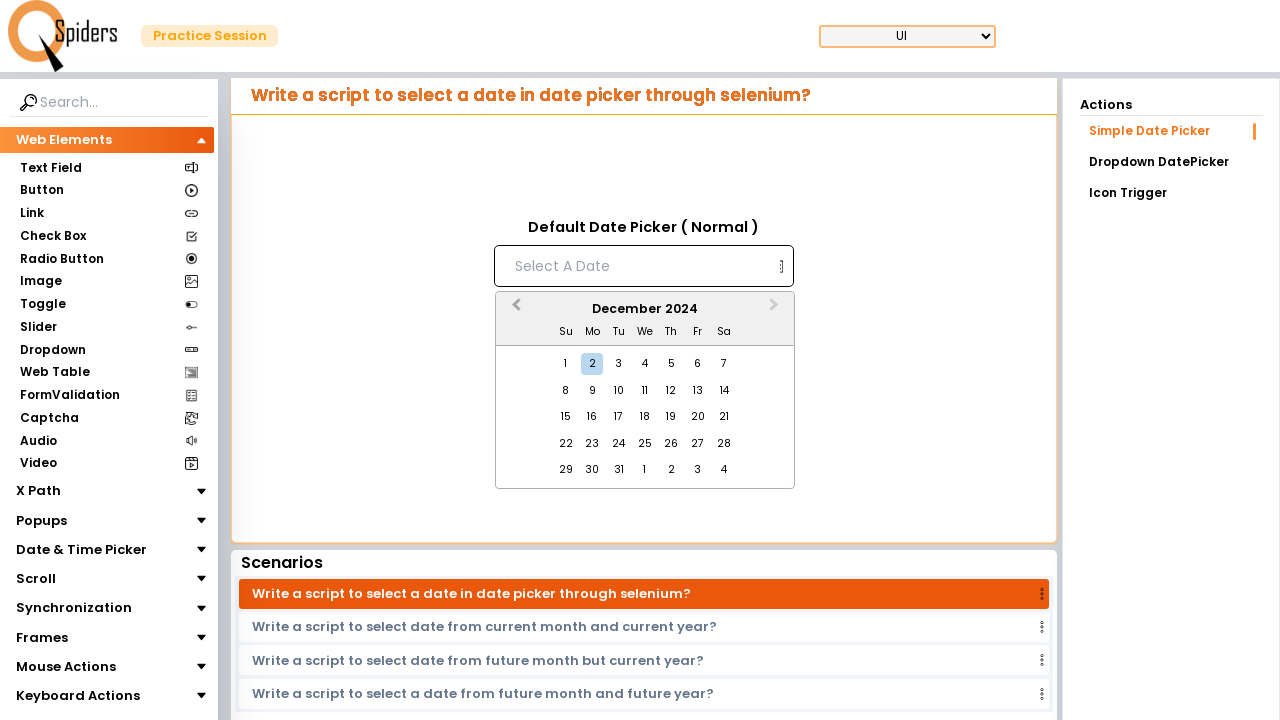

Retrieved current month/year: December 2024
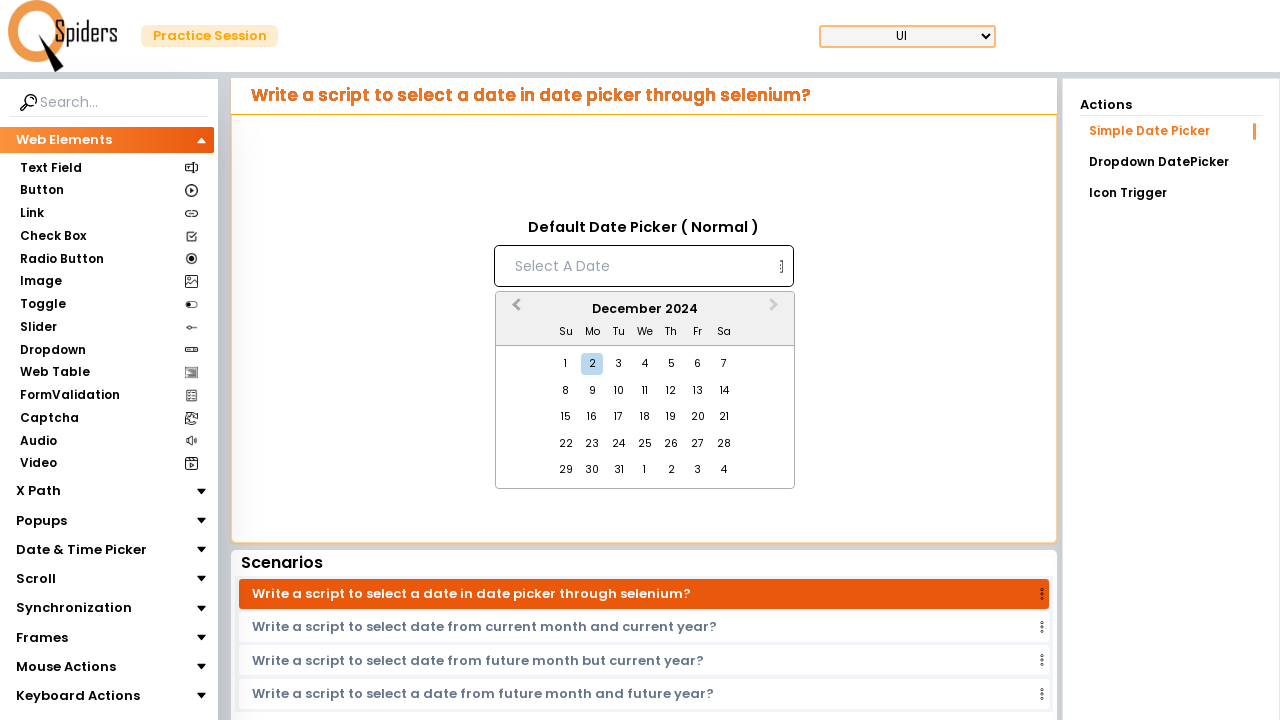

Clicked previous month button to navigate backwards at (514, 310) on xpath=//button[contains(@class,'react-datepicker') and @aria-label='Previous Mon
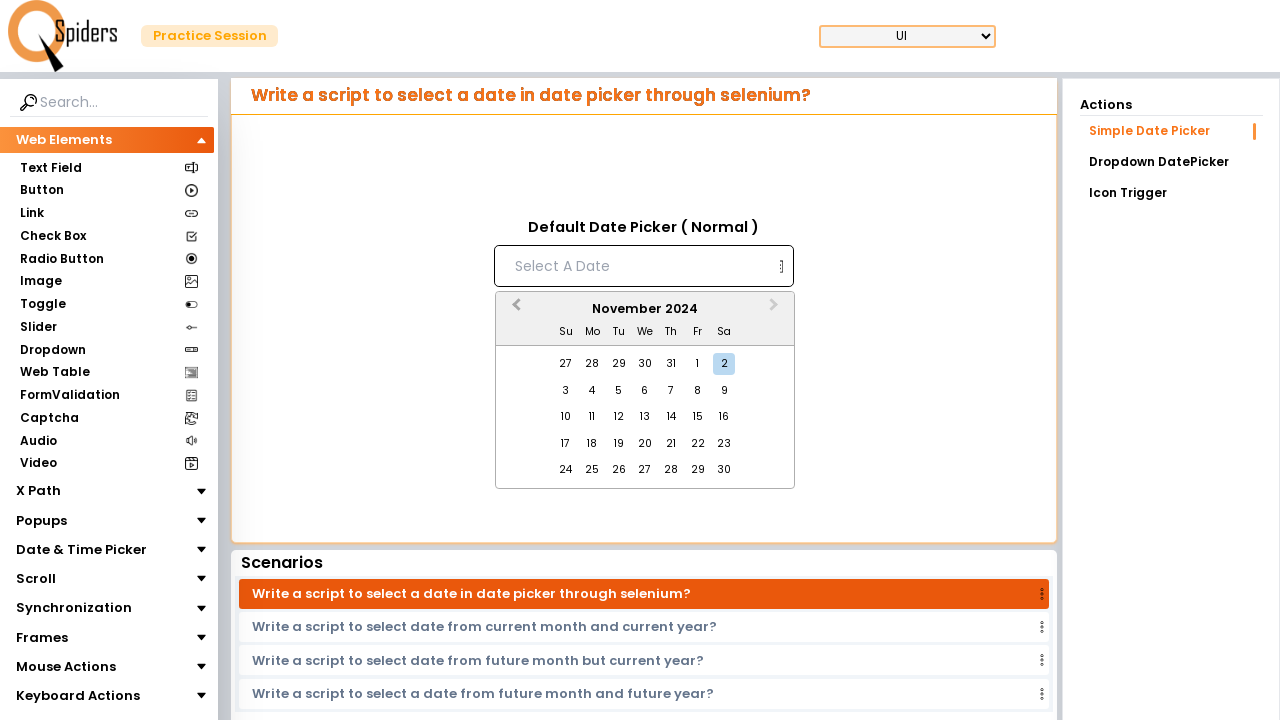

Retrieved current month/year: November 2024
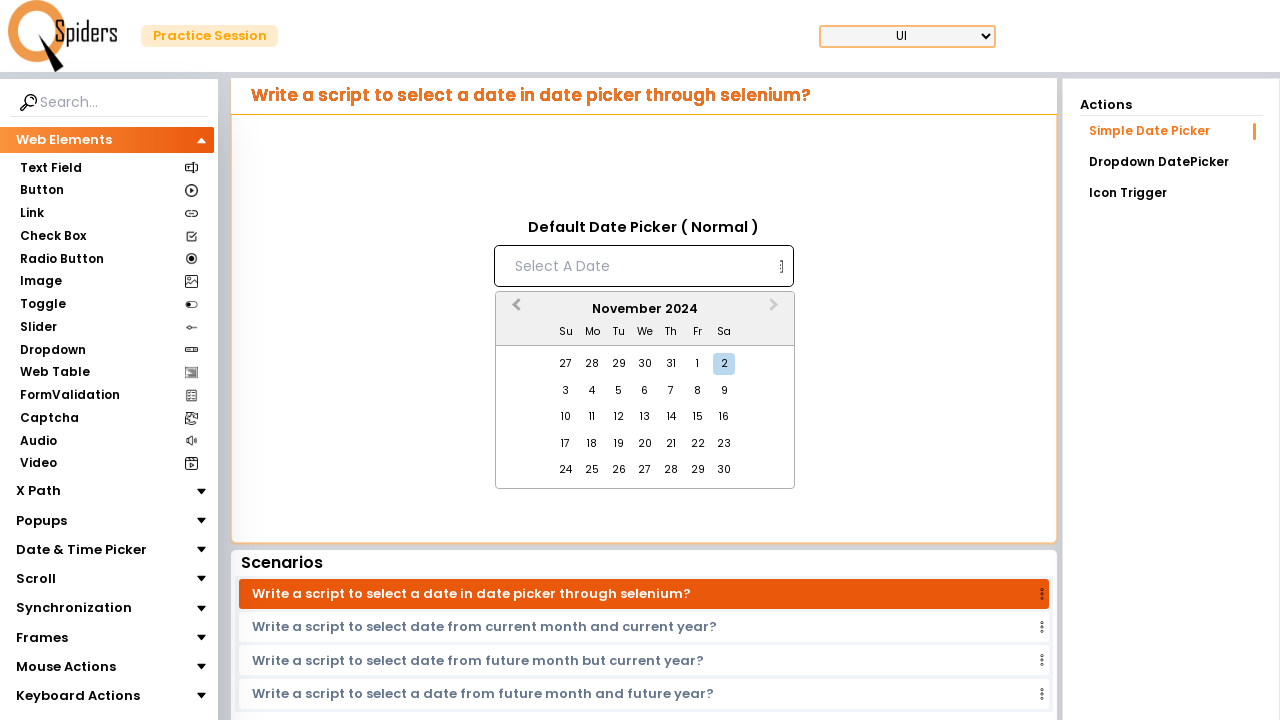

Clicked previous month button to navigate backwards at (514, 310) on xpath=//button[contains(@class,'react-datepicker') and @aria-label='Previous Mon
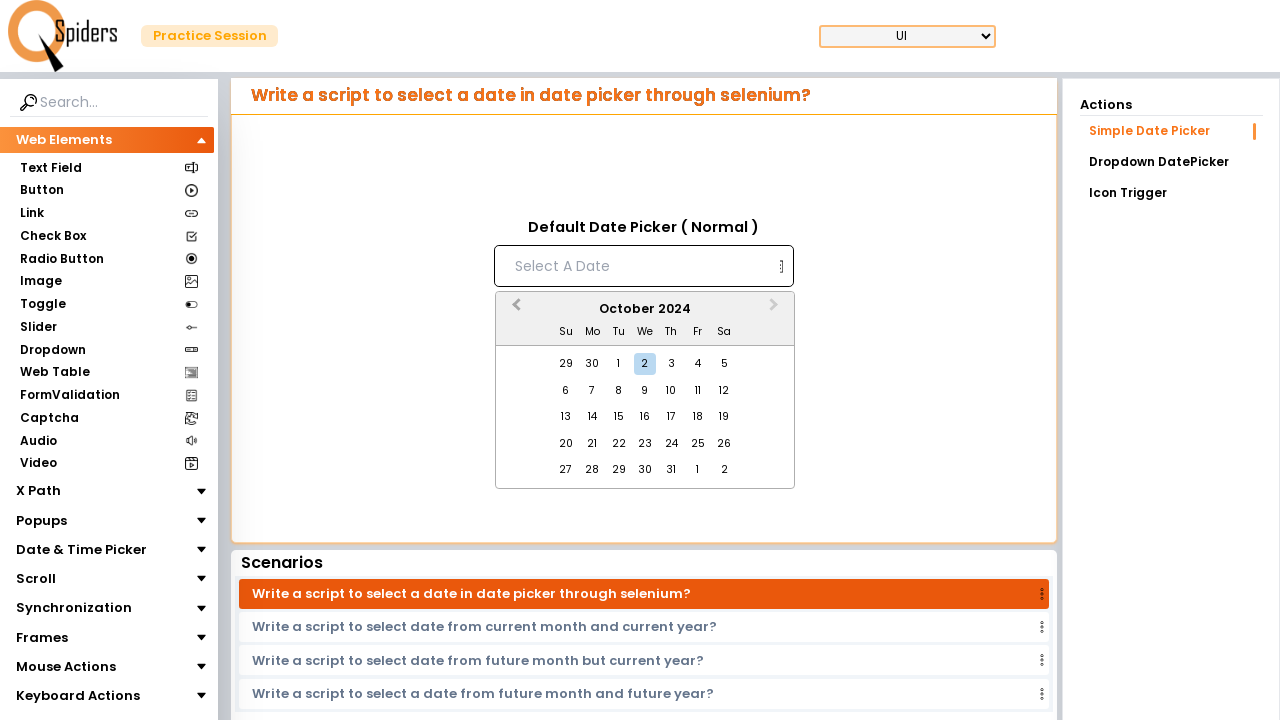

Retrieved current month/year: October 2024
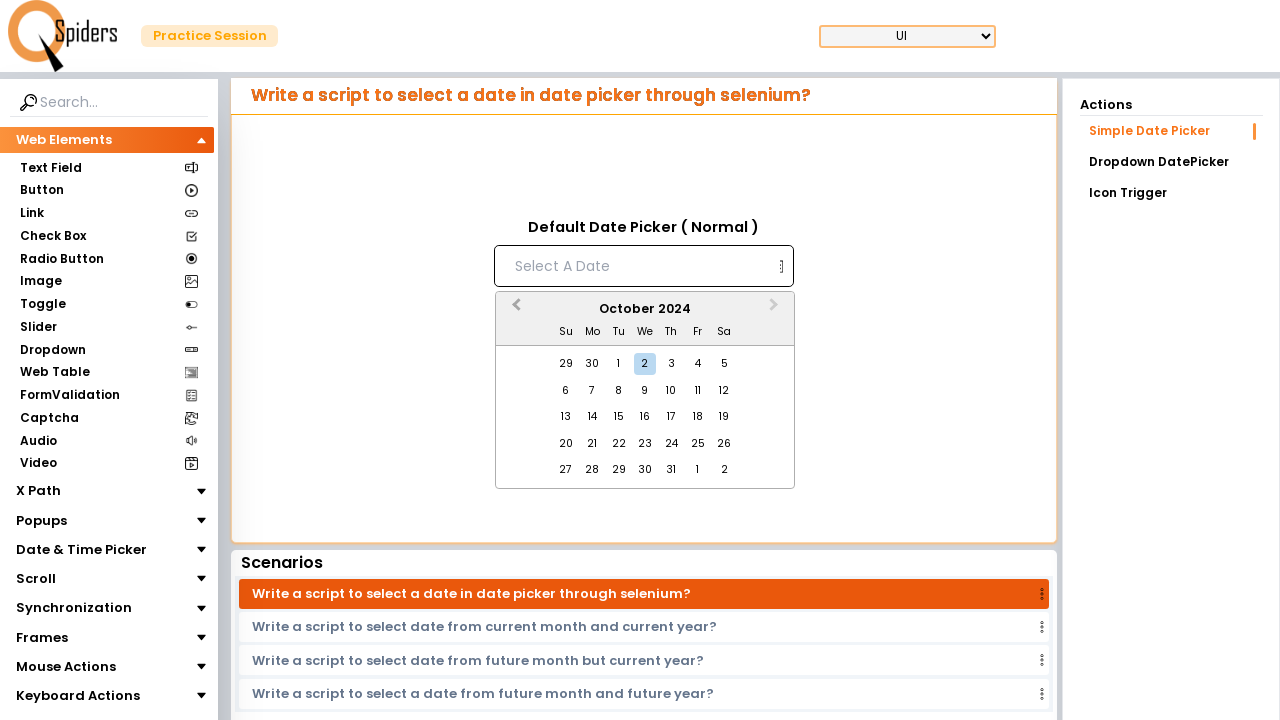

Clicked previous month button to navigate backwards at (514, 310) on xpath=//button[contains(@class,'react-datepicker') and @aria-label='Previous Mon
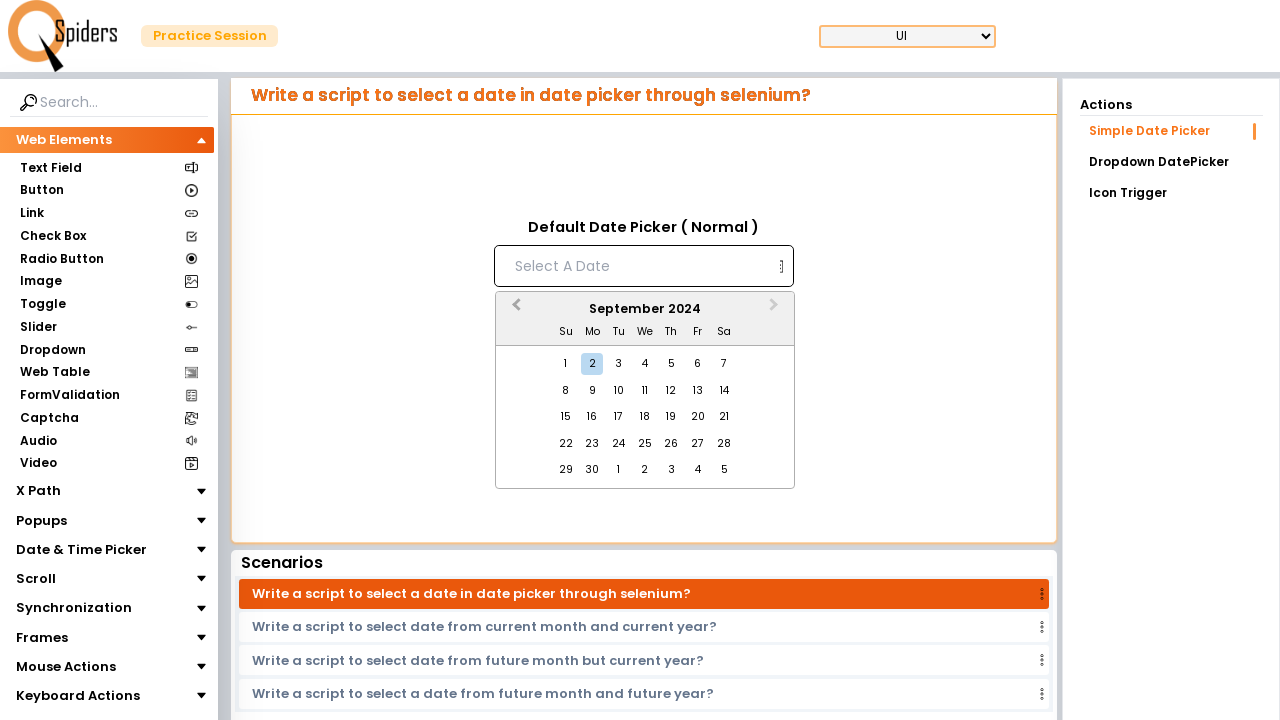

Retrieved current month/year: September 2024
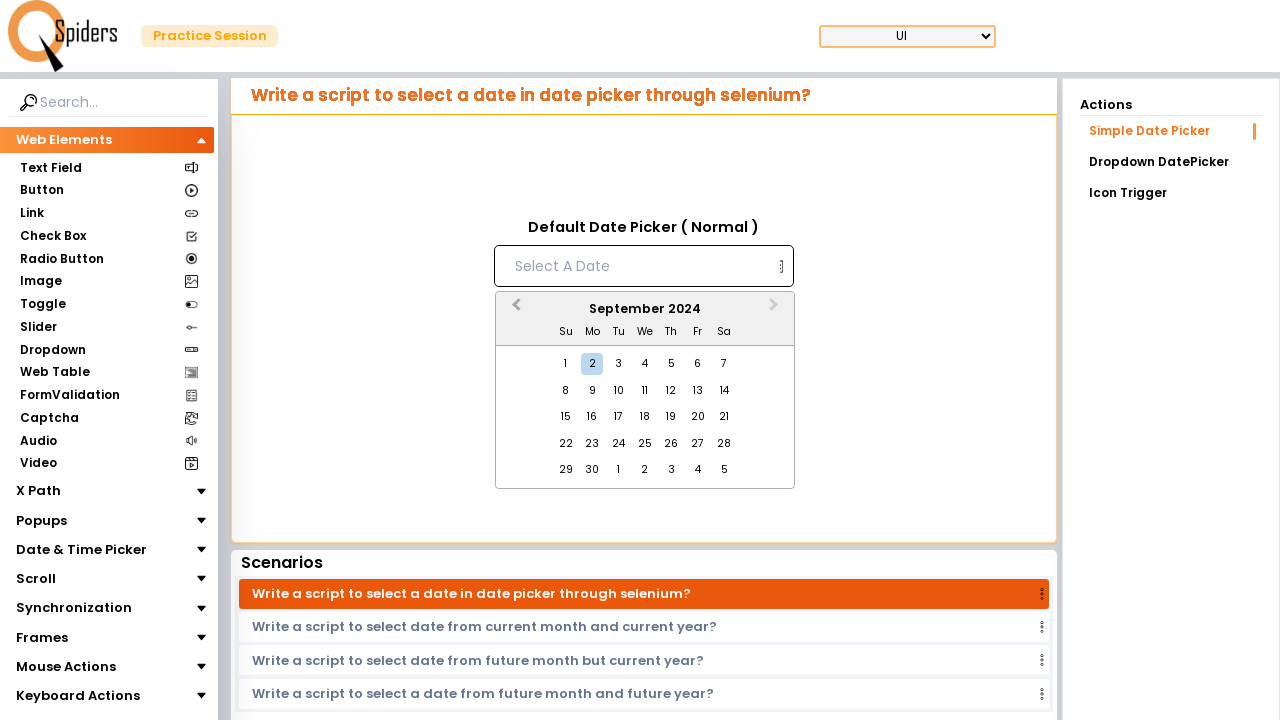

Clicked previous month button to navigate backwards at (514, 310) on xpath=//button[contains(@class,'react-datepicker') and @aria-label='Previous Mon
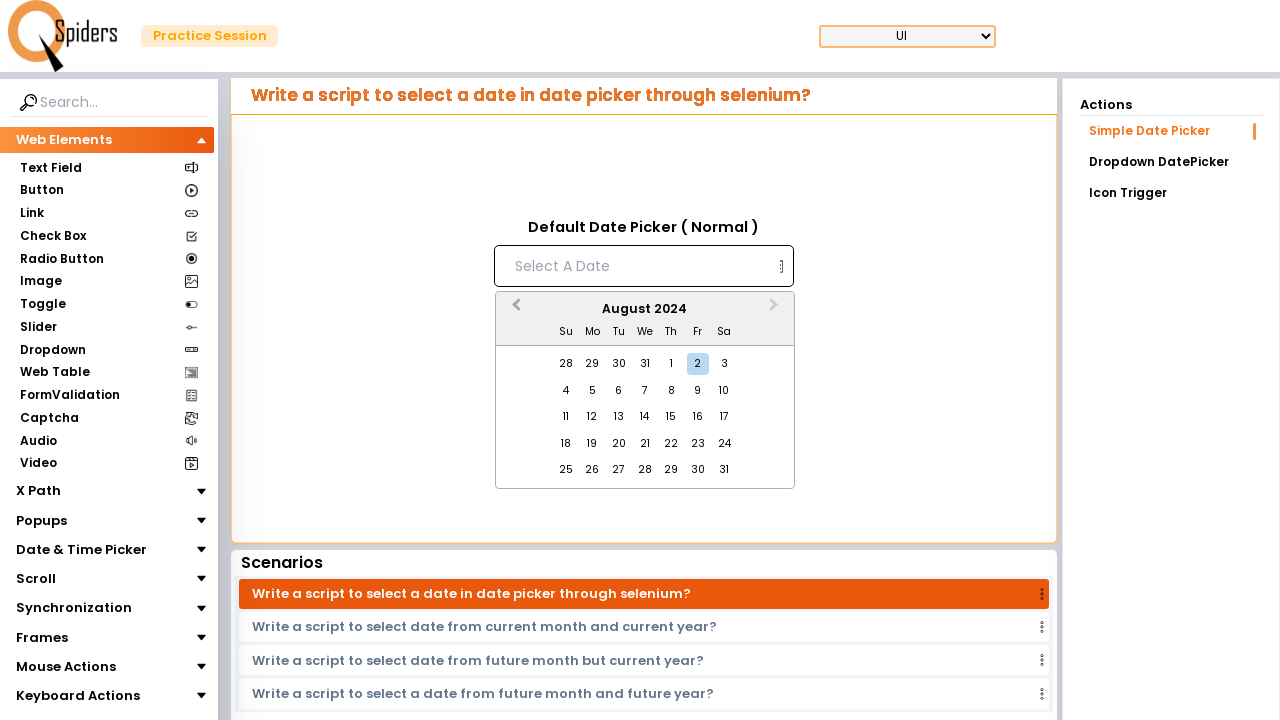

Retrieved current month/year: August 2024
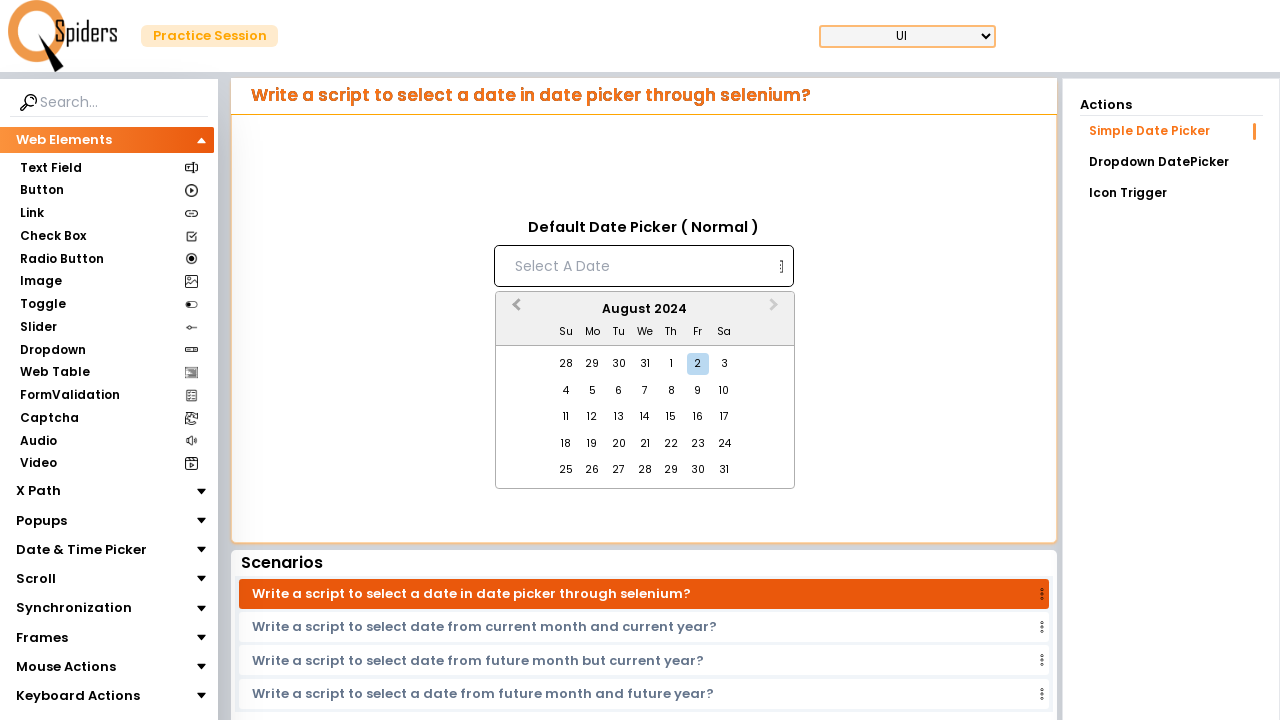

Clicked previous month button to navigate backwards at (514, 310) on xpath=//button[contains(@class,'react-datepicker') and @aria-label='Previous Mon
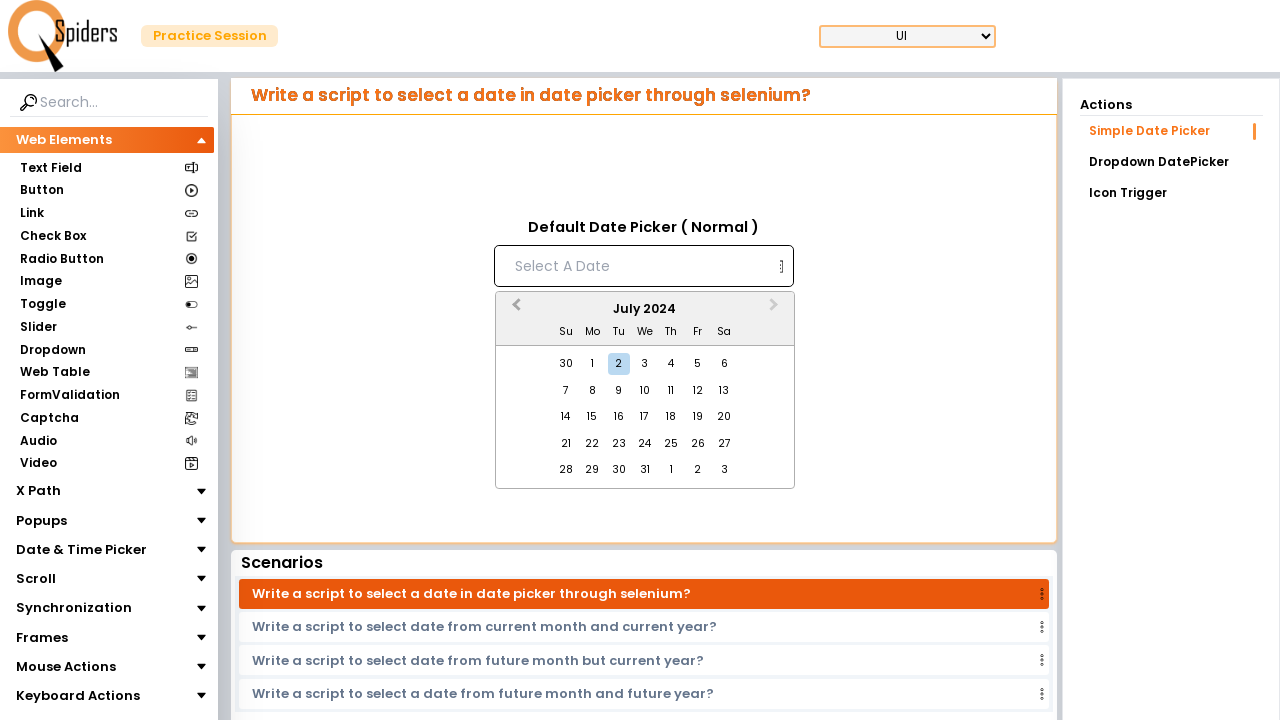

Retrieved current month/year: July 2024
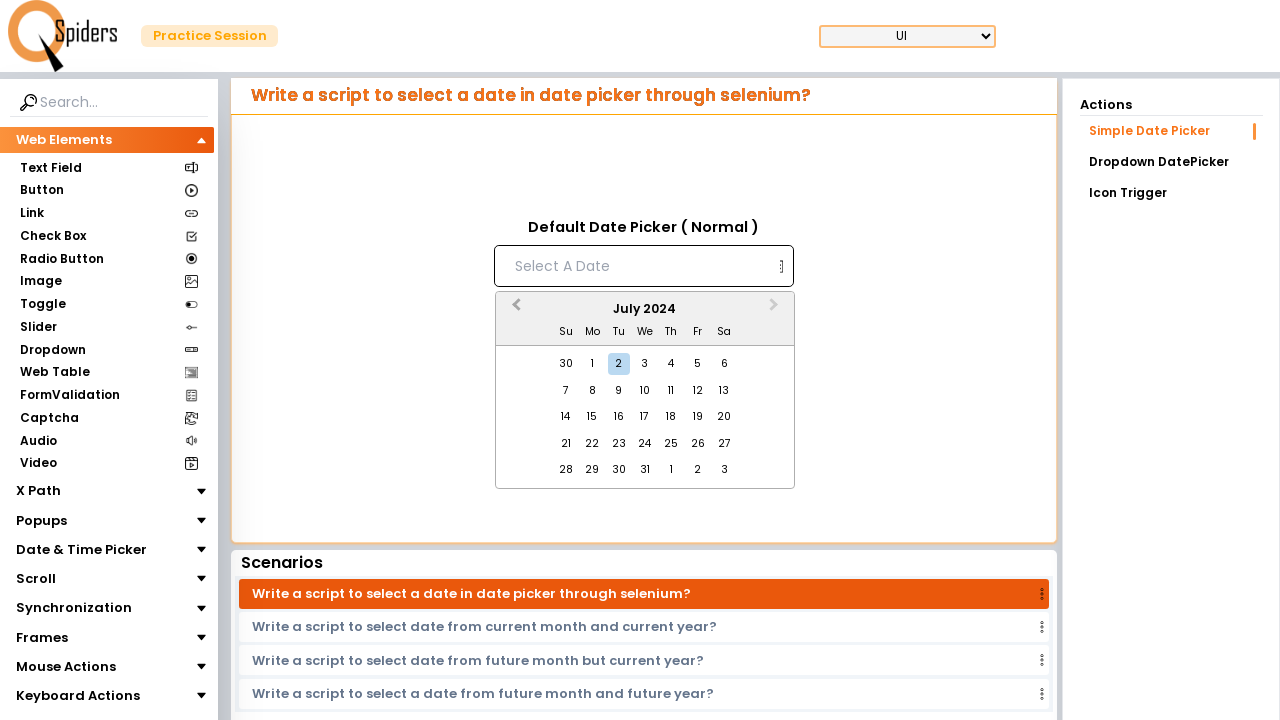

Clicked previous month button to navigate backwards at (514, 310) on xpath=//button[contains(@class,'react-datepicker') and @aria-label='Previous Mon
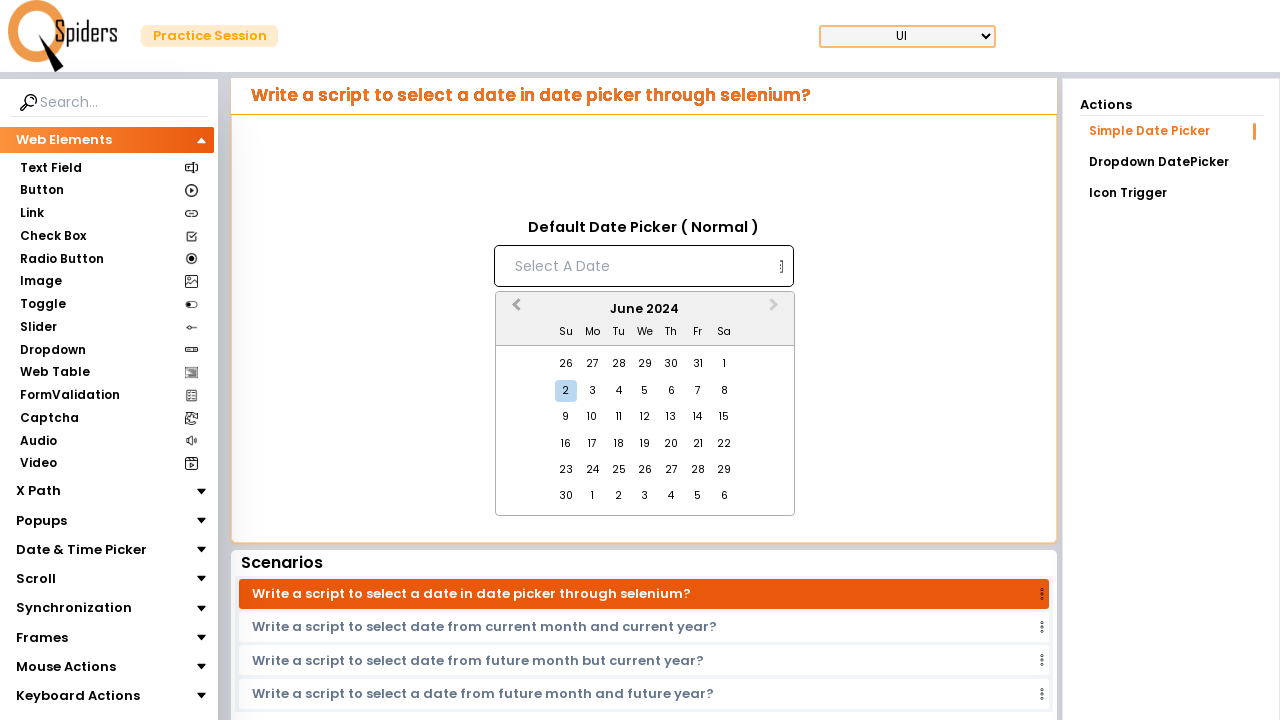

Retrieved current month/year: June 2024
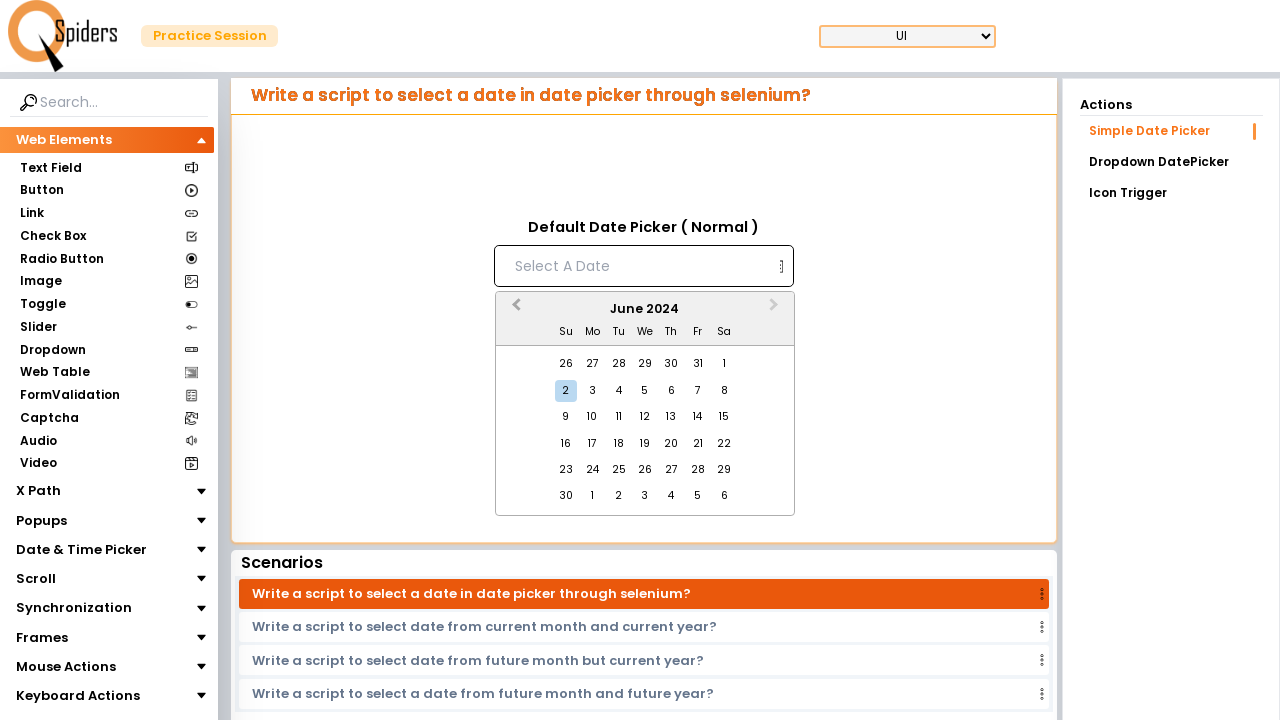

Clicked previous month button to navigate backwards at (514, 310) on xpath=//button[contains(@class,'react-datepicker') and @aria-label='Previous Mon
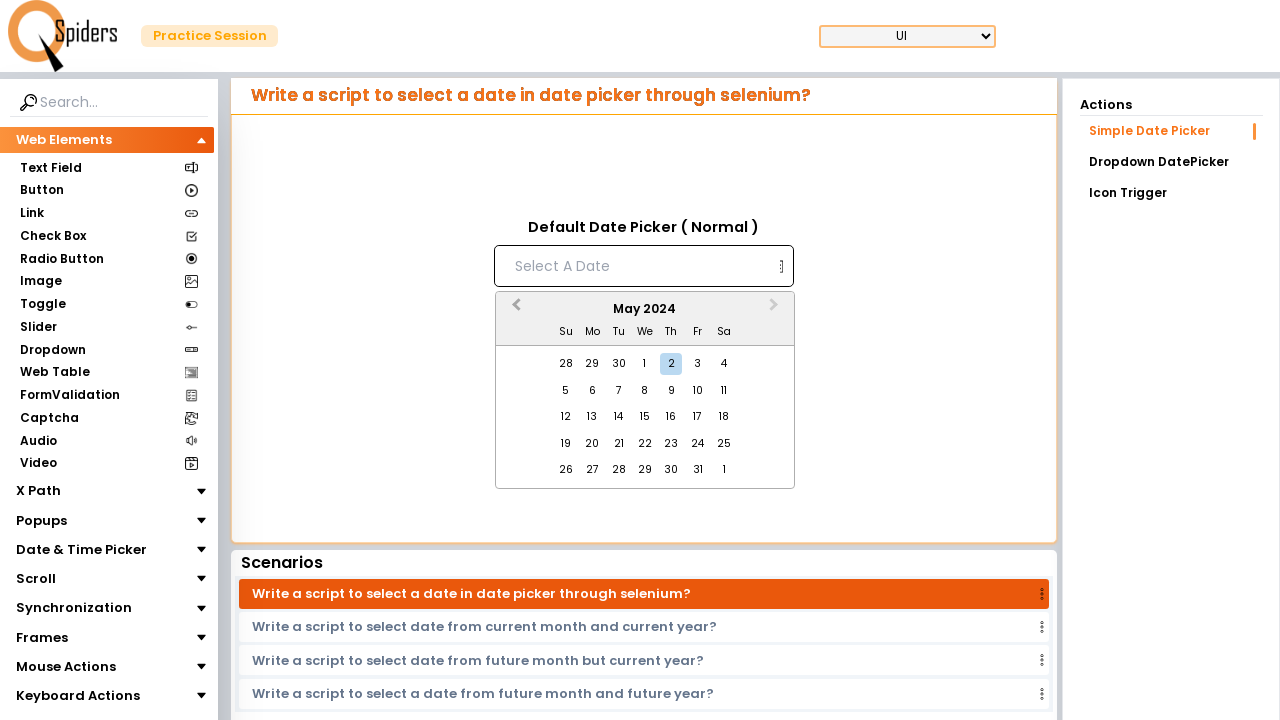

Retrieved current month/year: May 2024
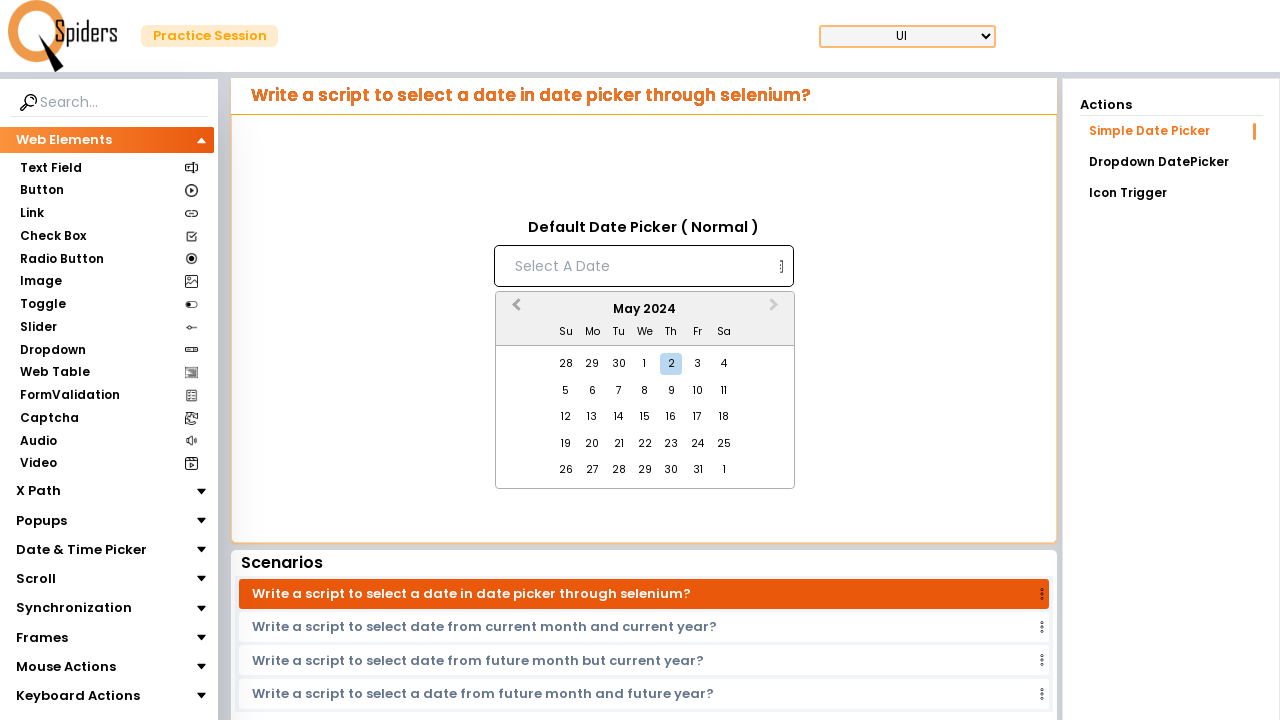

Clicked previous month button to navigate backwards at (514, 310) on xpath=//button[contains(@class,'react-datepicker') and @aria-label='Previous Mon
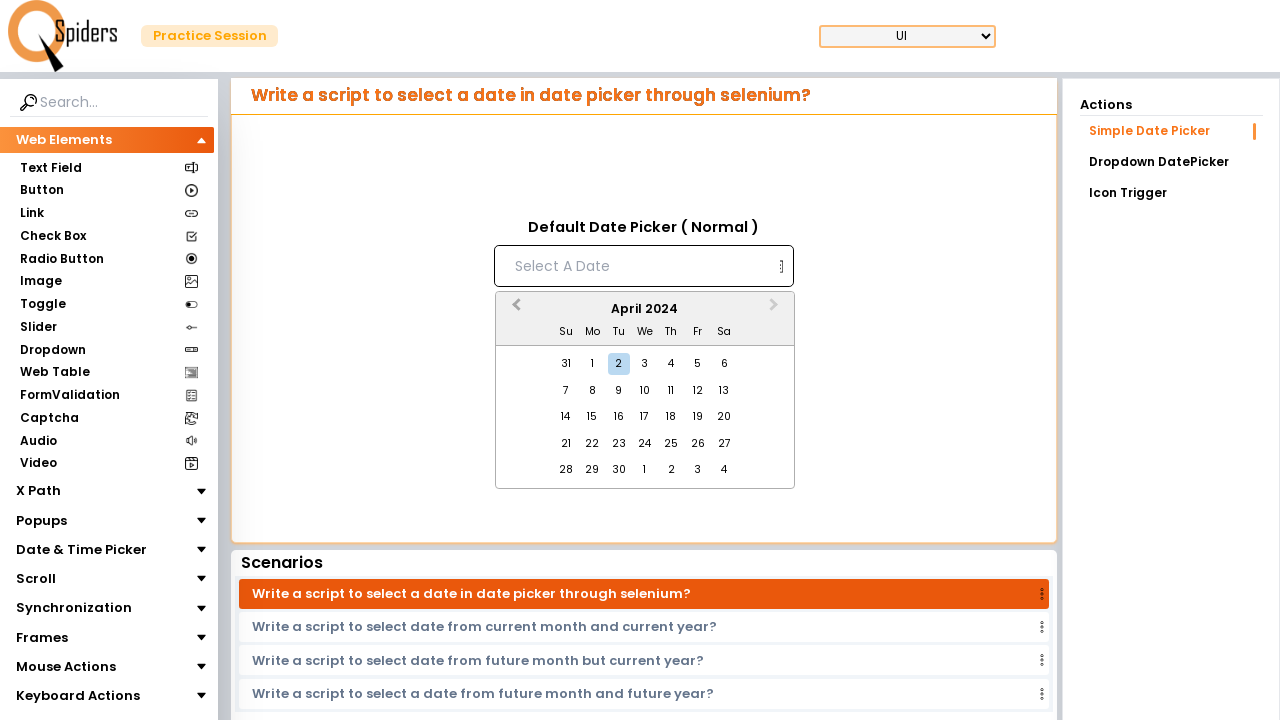

Retrieved current month/year: April 2024
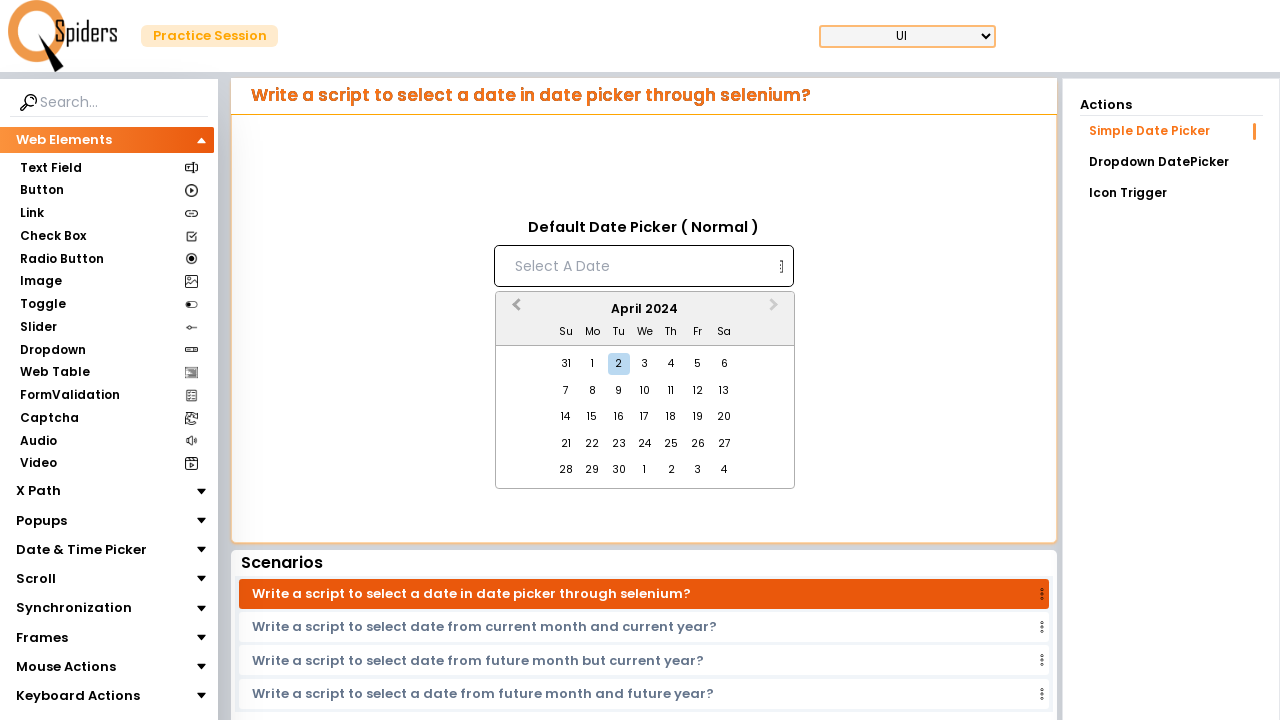

Clicked previous month button to navigate backwards at (514, 310) on xpath=//button[contains(@class,'react-datepicker') and @aria-label='Previous Mon
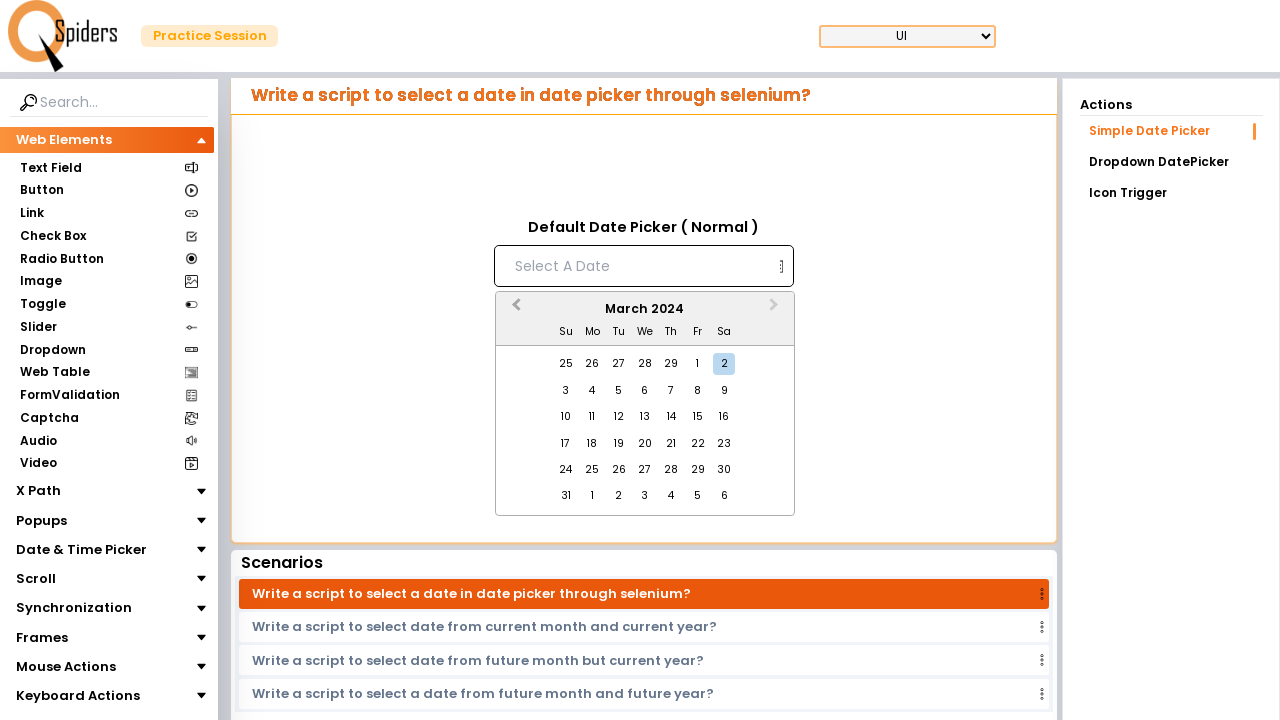

Retrieved current month/year: March 2024
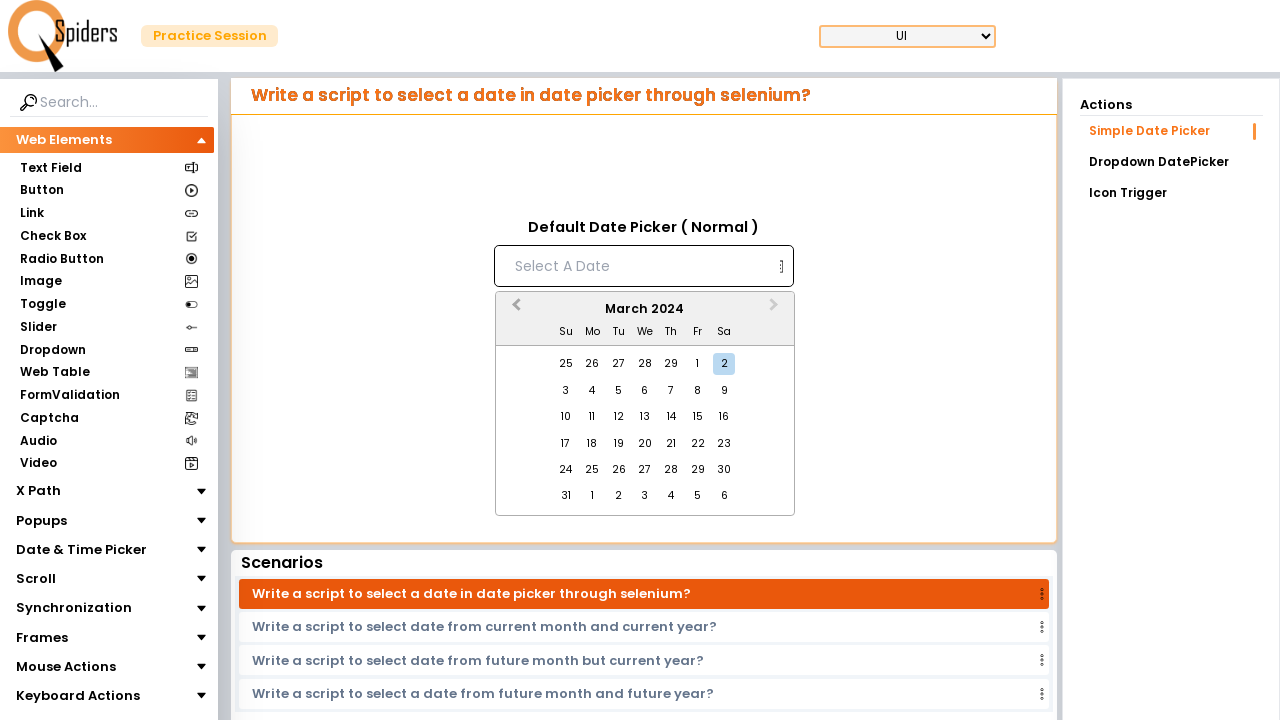

Clicked previous month button to navigate backwards at (514, 310) on xpath=//button[contains(@class,'react-datepicker') and @aria-label='Previous Mon
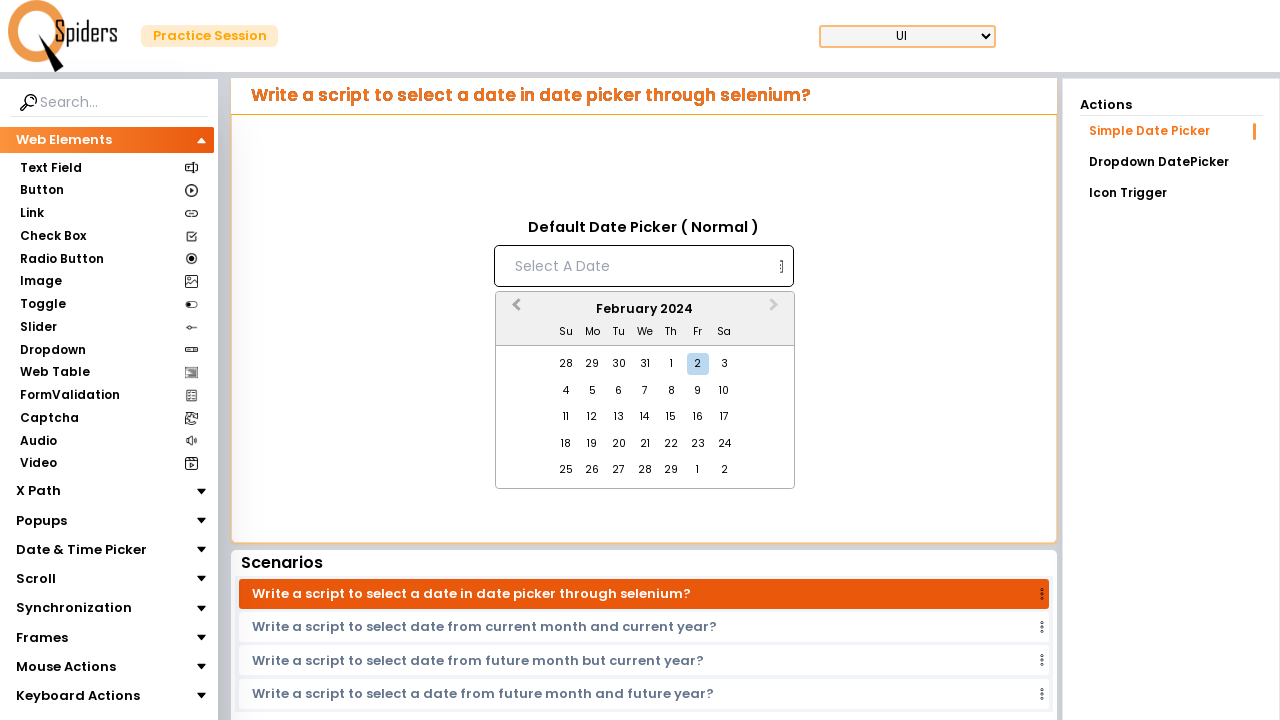

Retrieved current month/year: February 2024
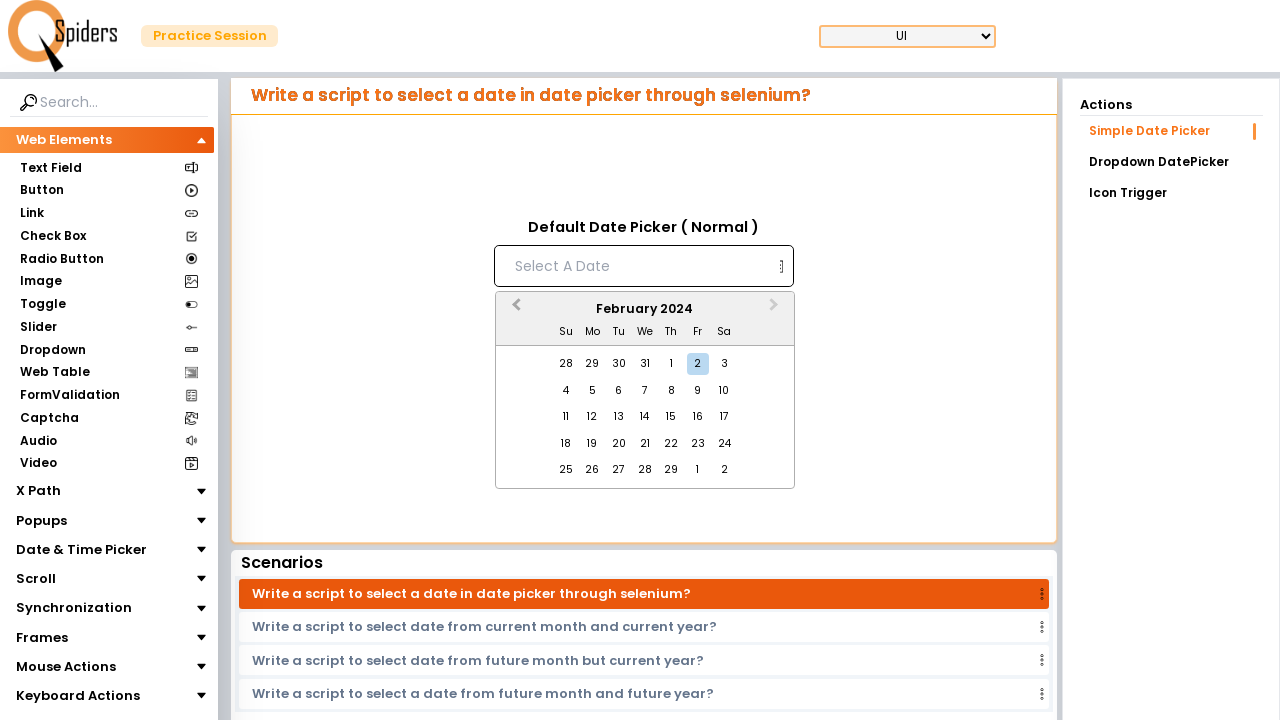

Clicked previous month button to navigate backwards at (514, 310) on xpath=//button[contains(@class,'react-datepicker') and @aria-label='Previous Mon
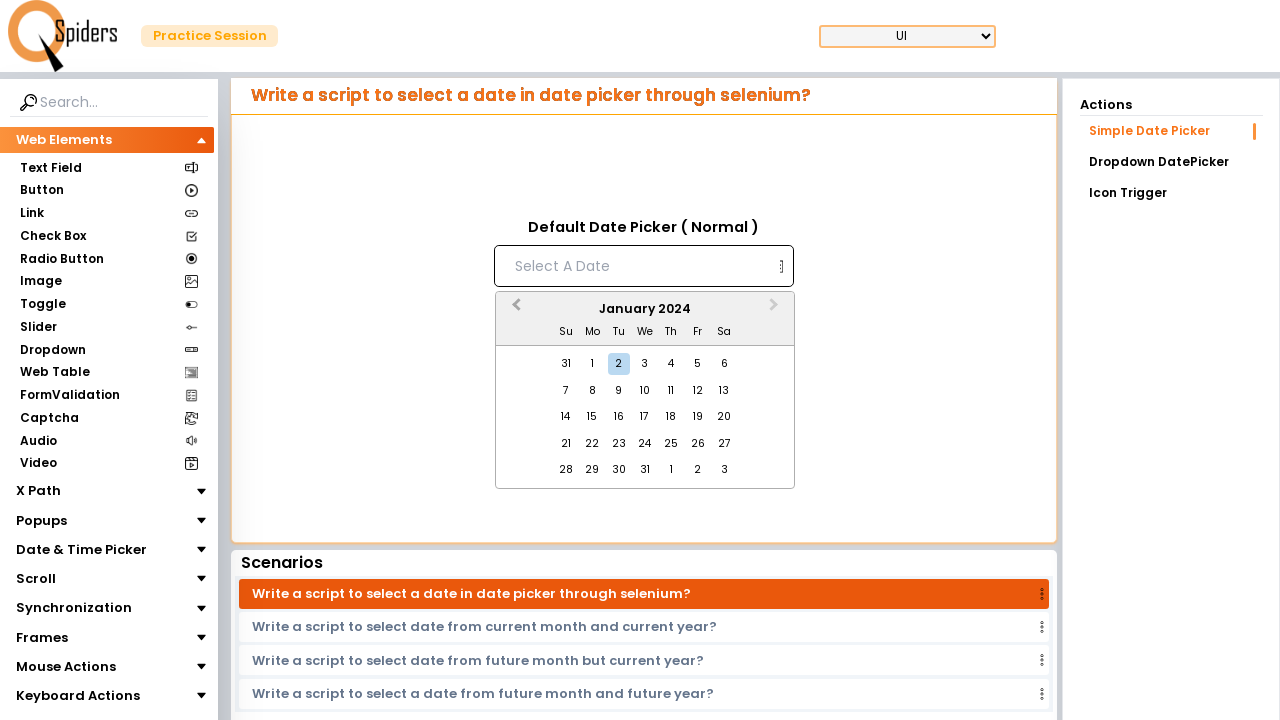

Retrieved current month/year: January 2024
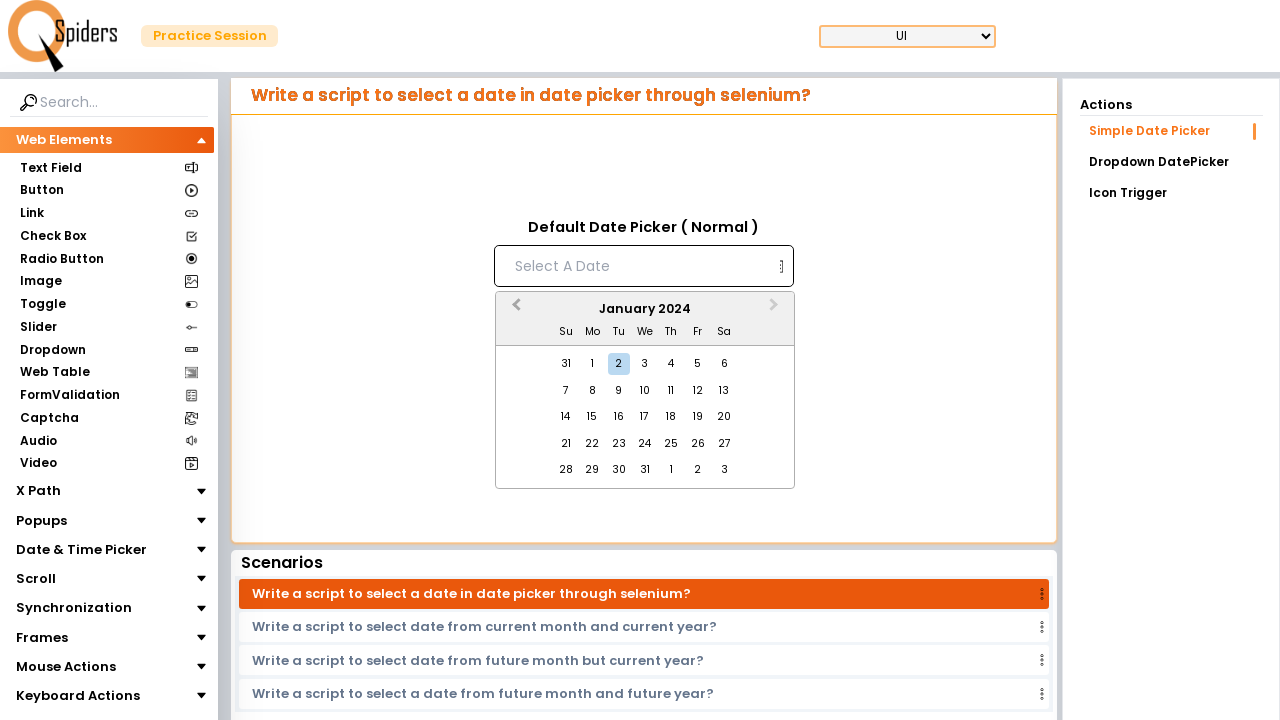

Clicked previous month button to navigate backwards at (514, 310) on xpath=//button[contains(@class,'react-datepicker') and @aria-label='Previous Mon
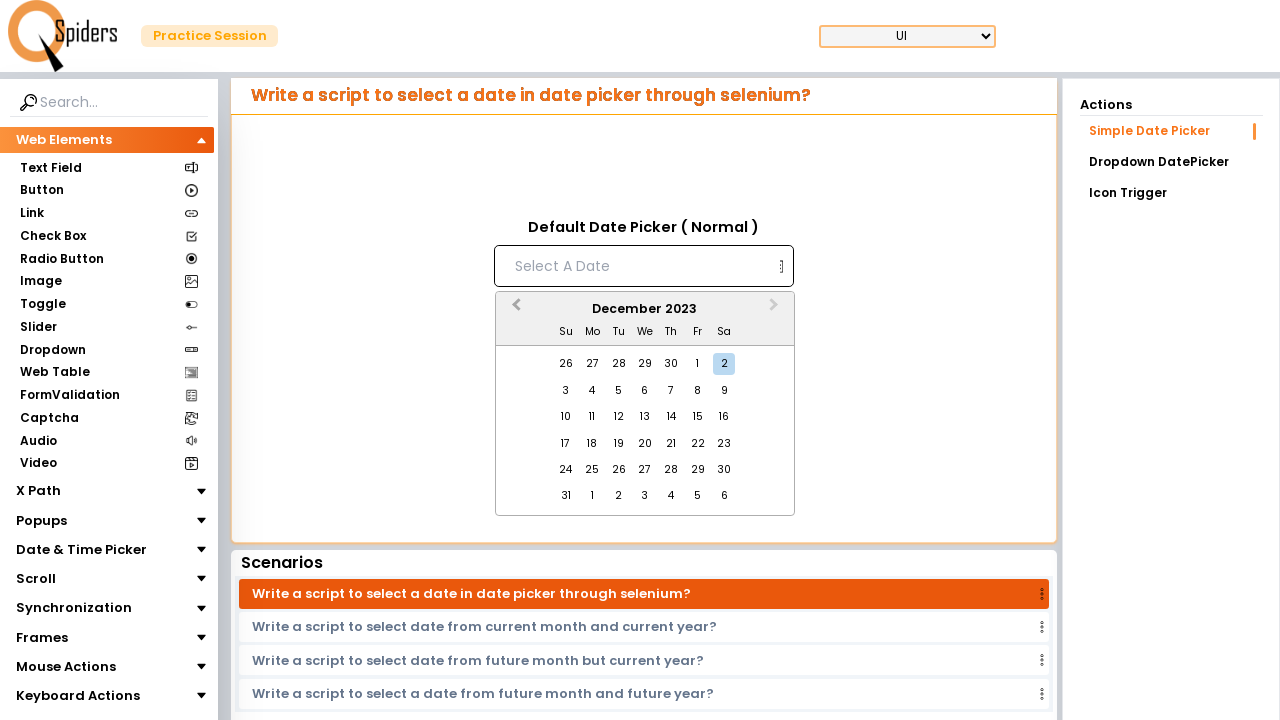

Retrieved current month/year: December 2023
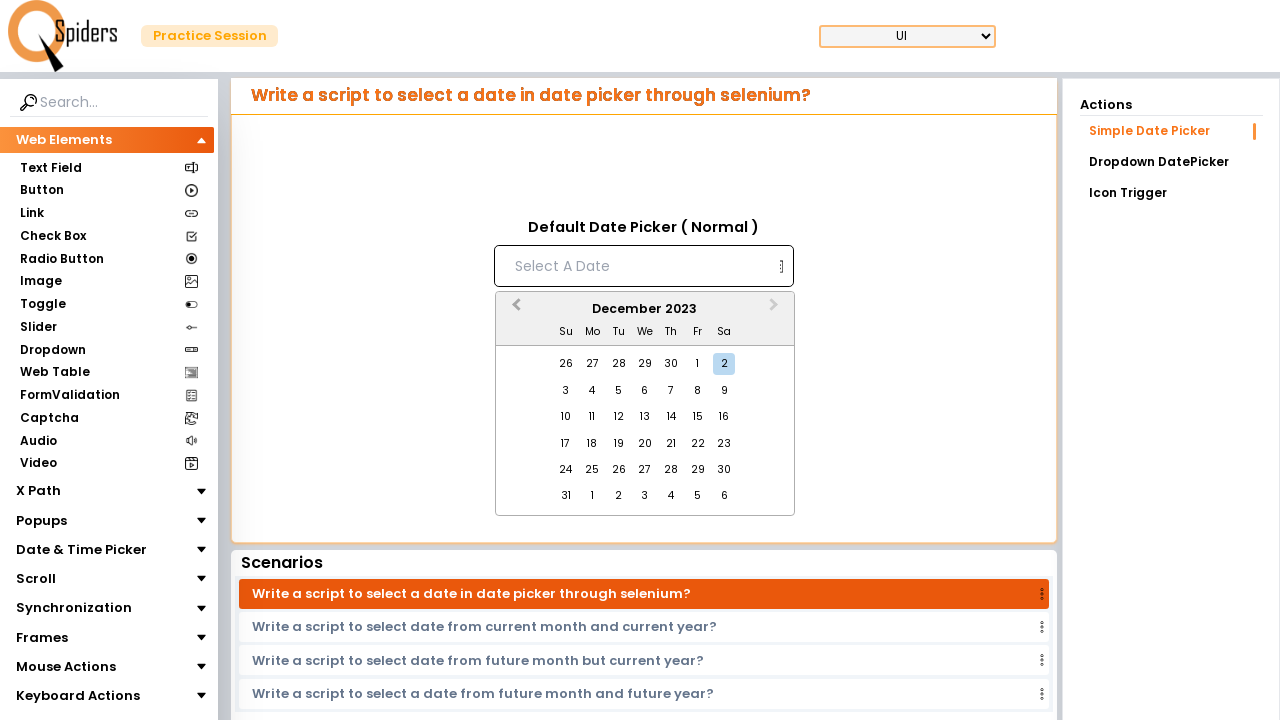

Clicked previous month button to navigate backwards at (514, 310) on xpath=//button[contains(@class,'react-datepicker') and @aria-label='Previous Mon
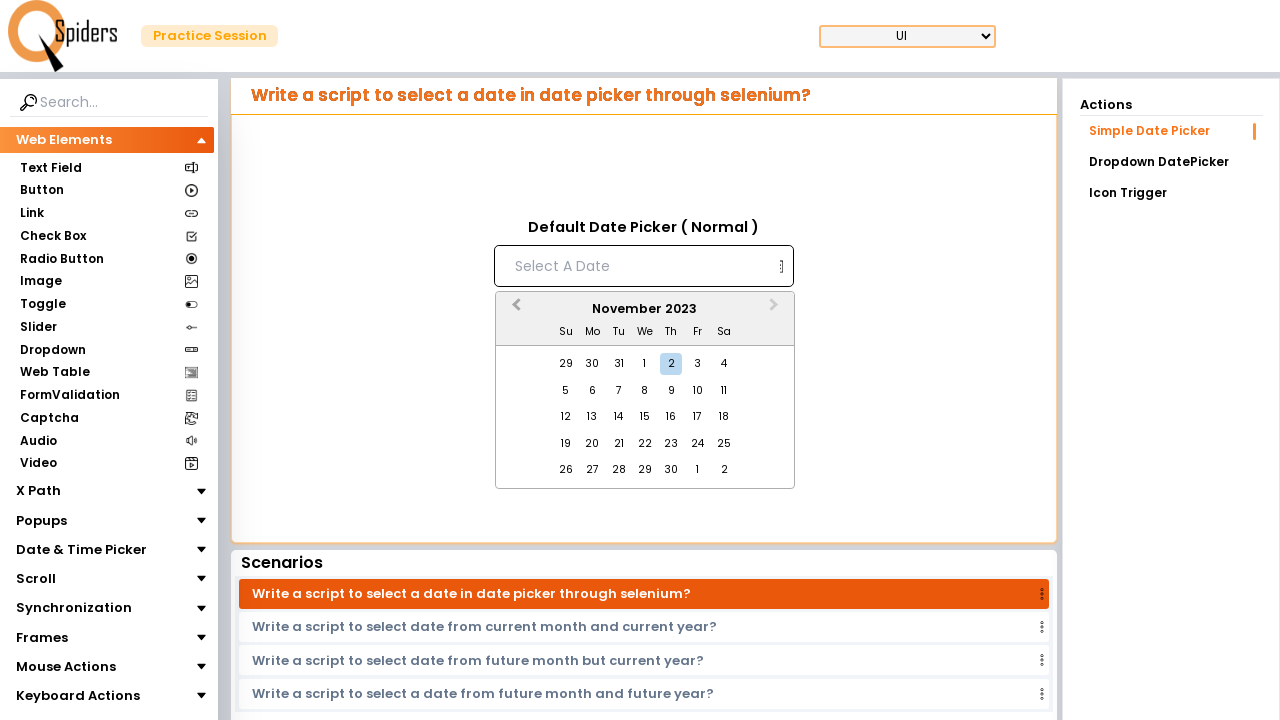

Retrieved current month/year: November 2023
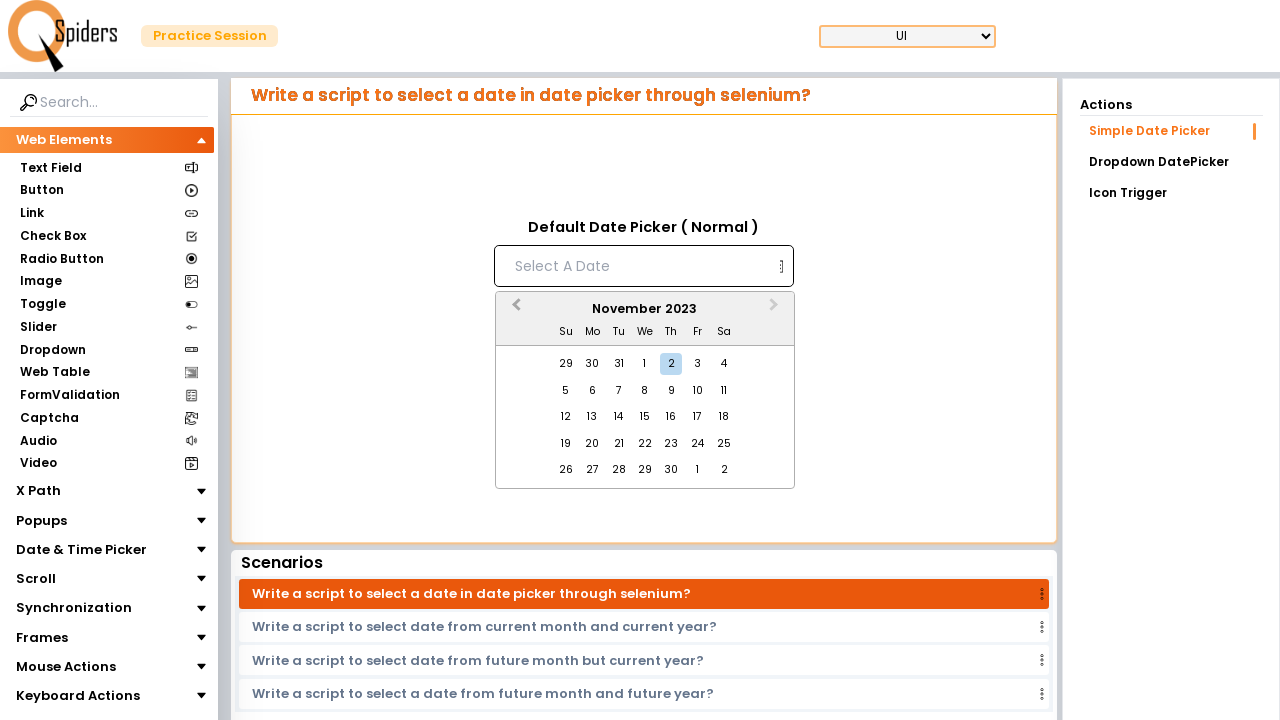

Clicked previous month button to navigate backwards at (514, 310) on xpath=//button[contains(@class,'react-datepicker') and @aria-label='Previous Mon
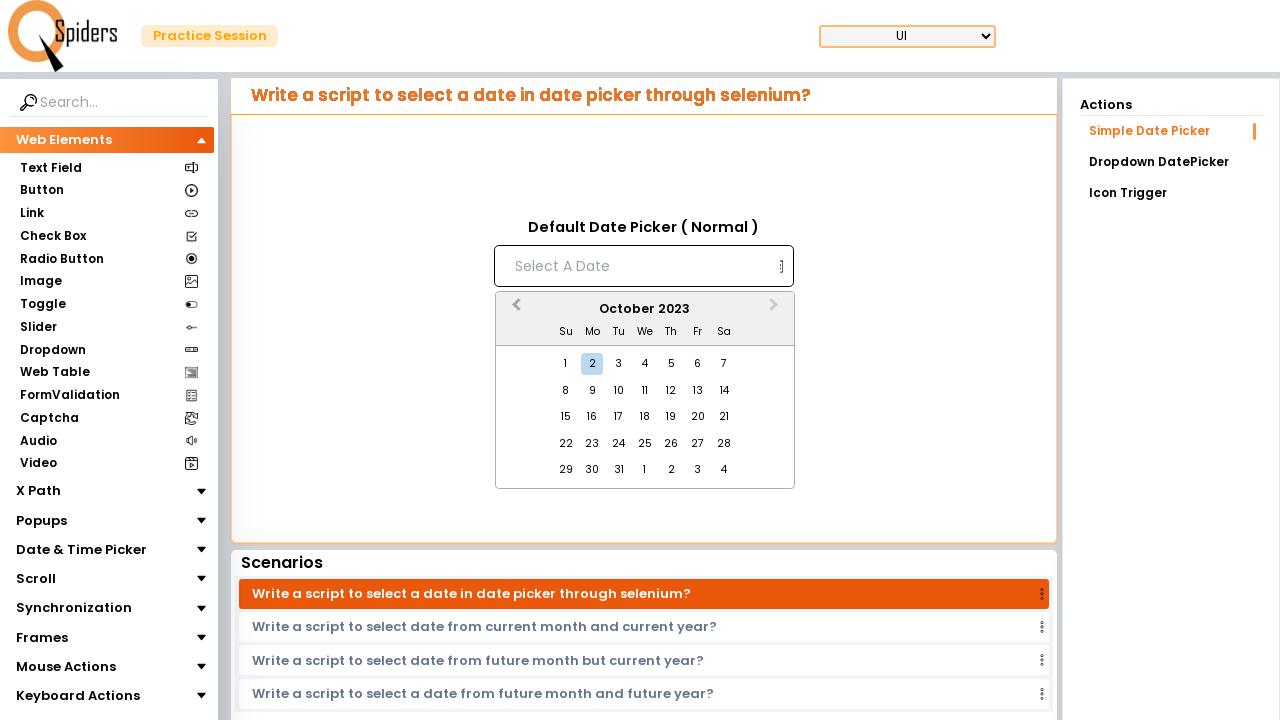

Retrieved current month/year: October 2023
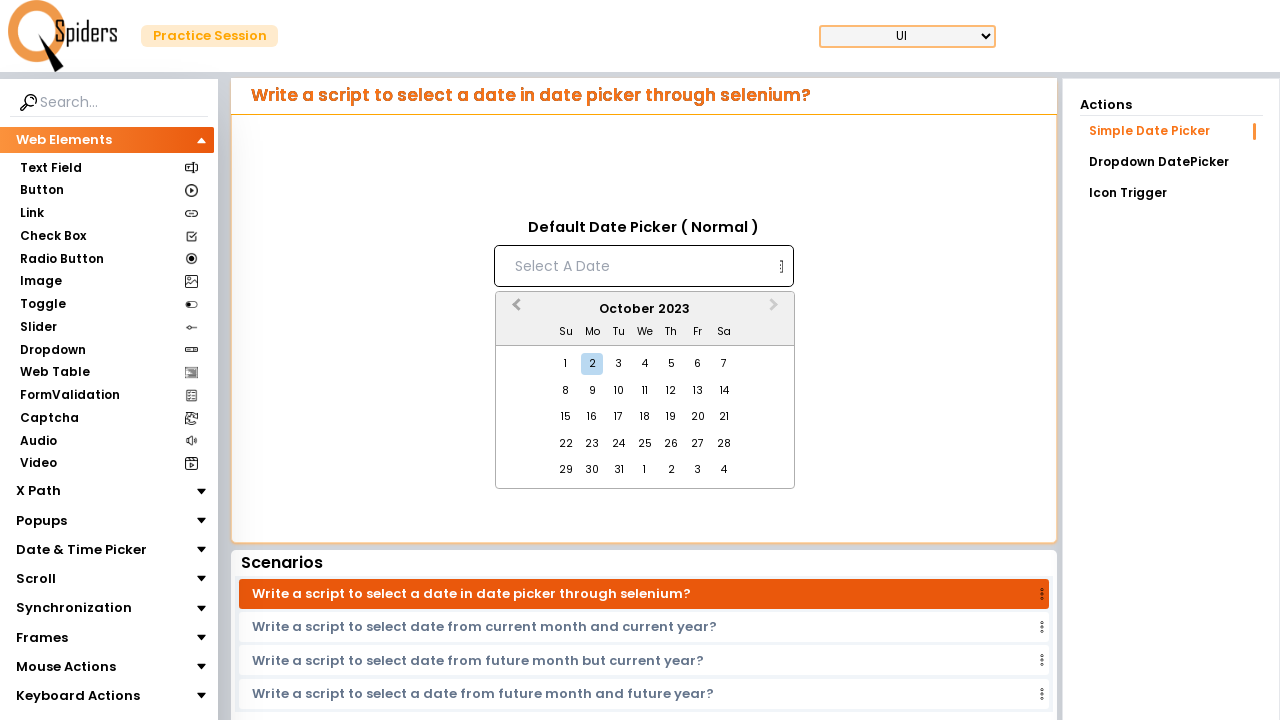

Clicked previous month button to navigate backwards at (514, 310) on xpath=//button[contains(@class,'react-datepicker') and @aria-label='Previous Mon
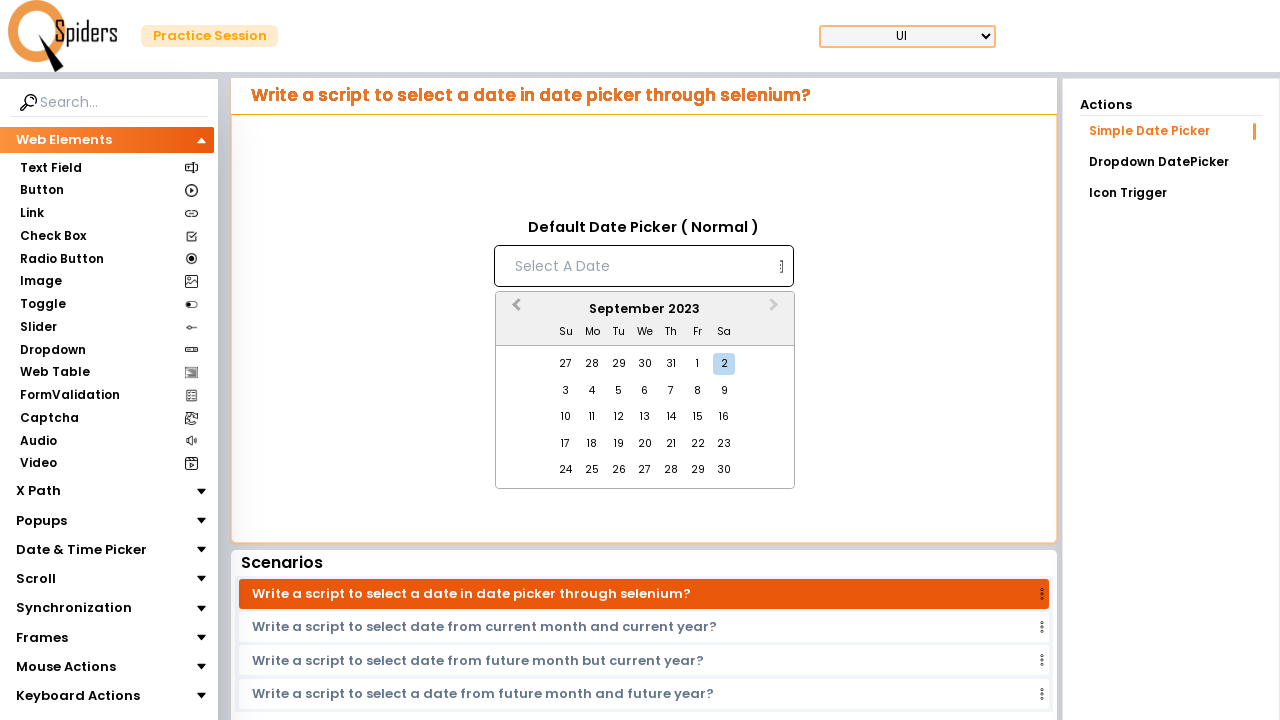

Retrieved current month/year: September 2023
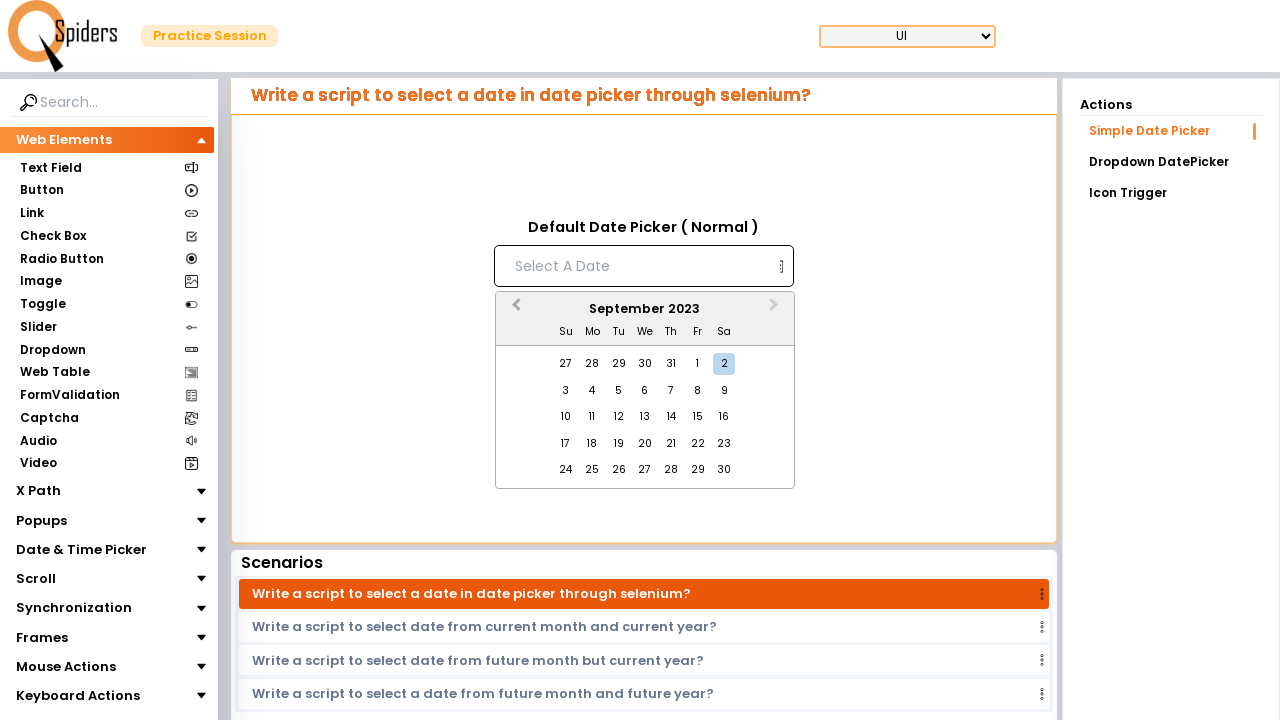

Clicked previous month button to navigate backwards at (514, 310) on xpath=//button[contains(@class,'react-datepicker') and @aria-label='Previous Mon
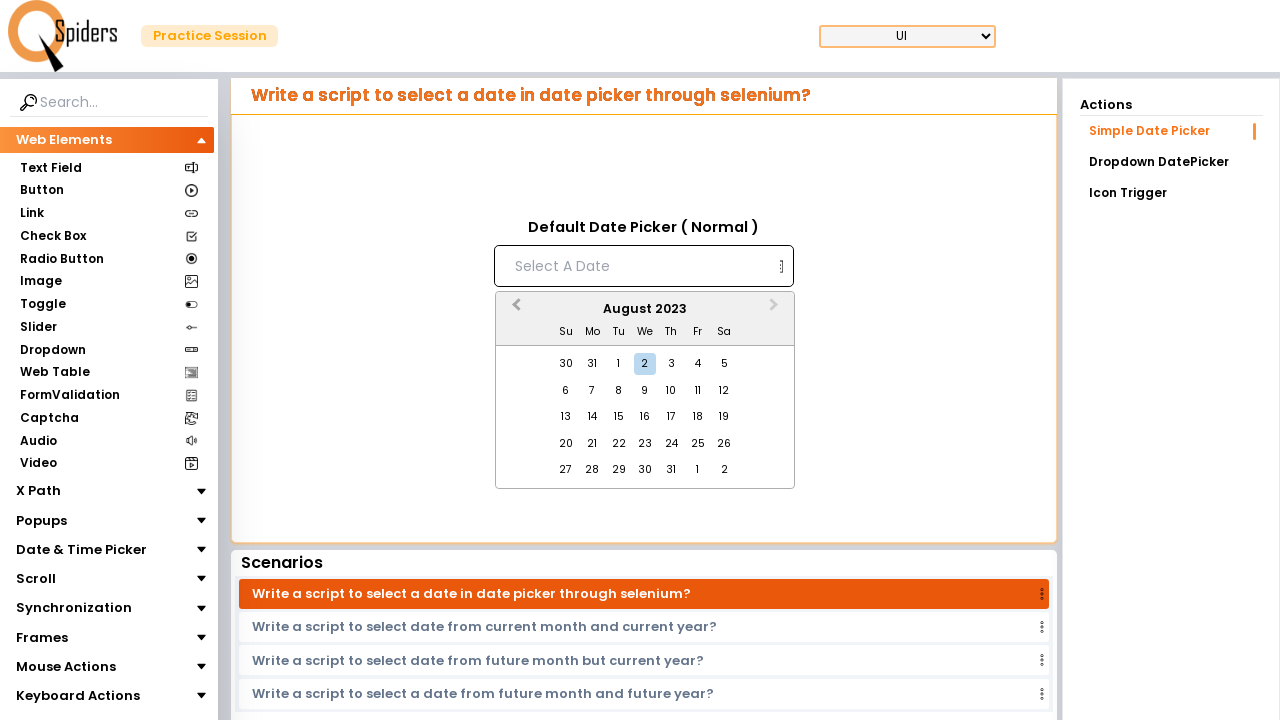

Retrieved current month/year: August 2023
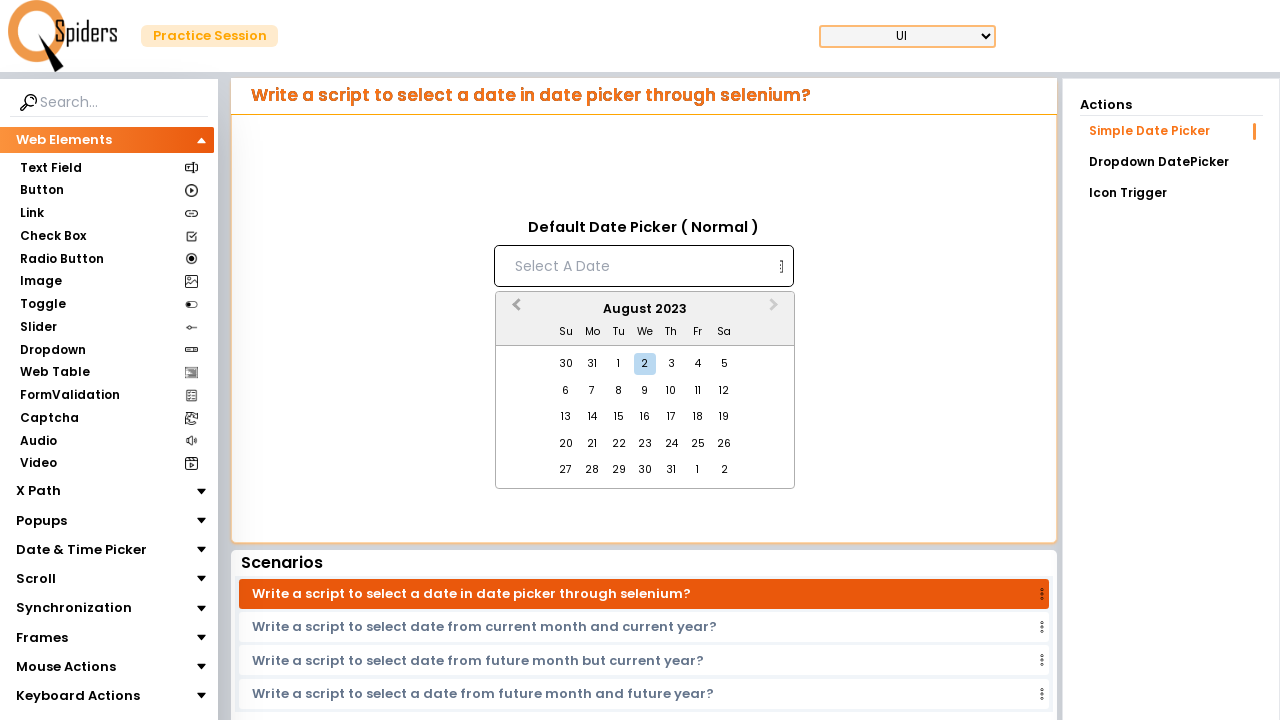

Clicked previous month button to navigate backwards at (514, 310) on xpath=//button[contains(@class,'react-datepicker') and @aria-label='Previous Mon
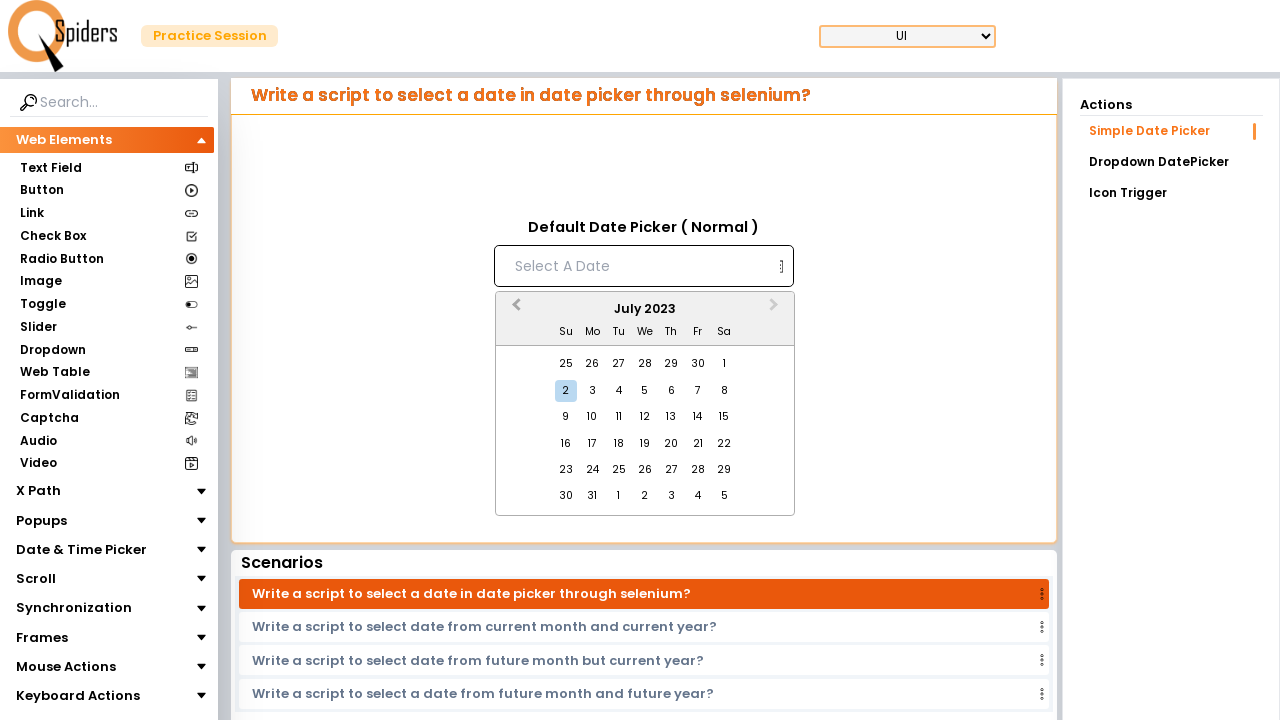

Retrieved current month/year: July 2023
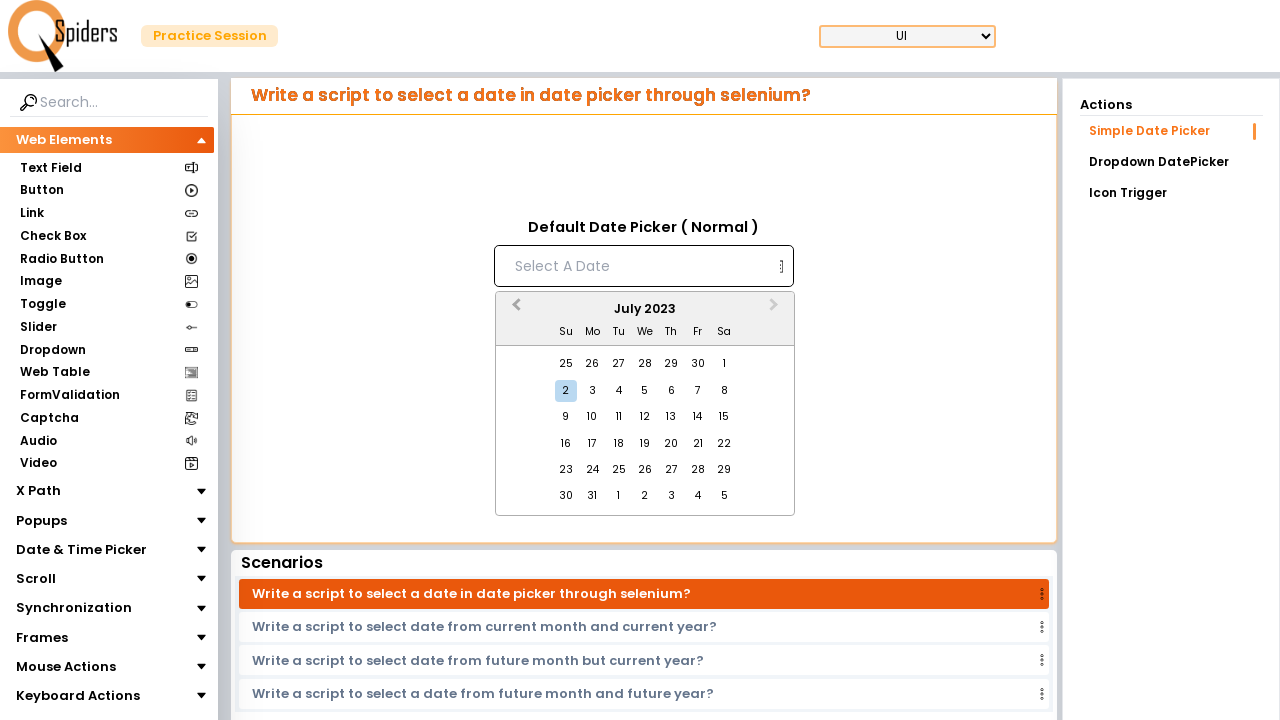

Clicked previous month button to navigate backwards at (514, 310) on xpath=//button[contains(@class,'react-datepicker') and @aria-label='Previous Mon
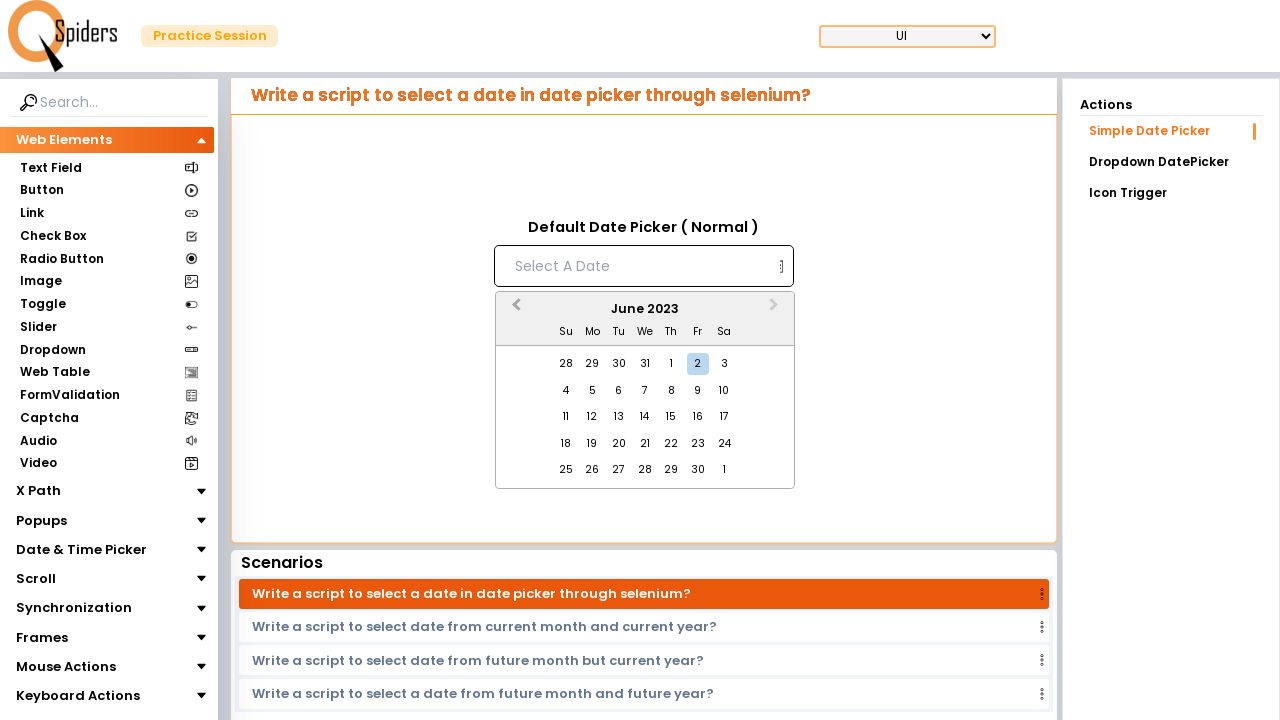

Retrieved current month/year: June 2023
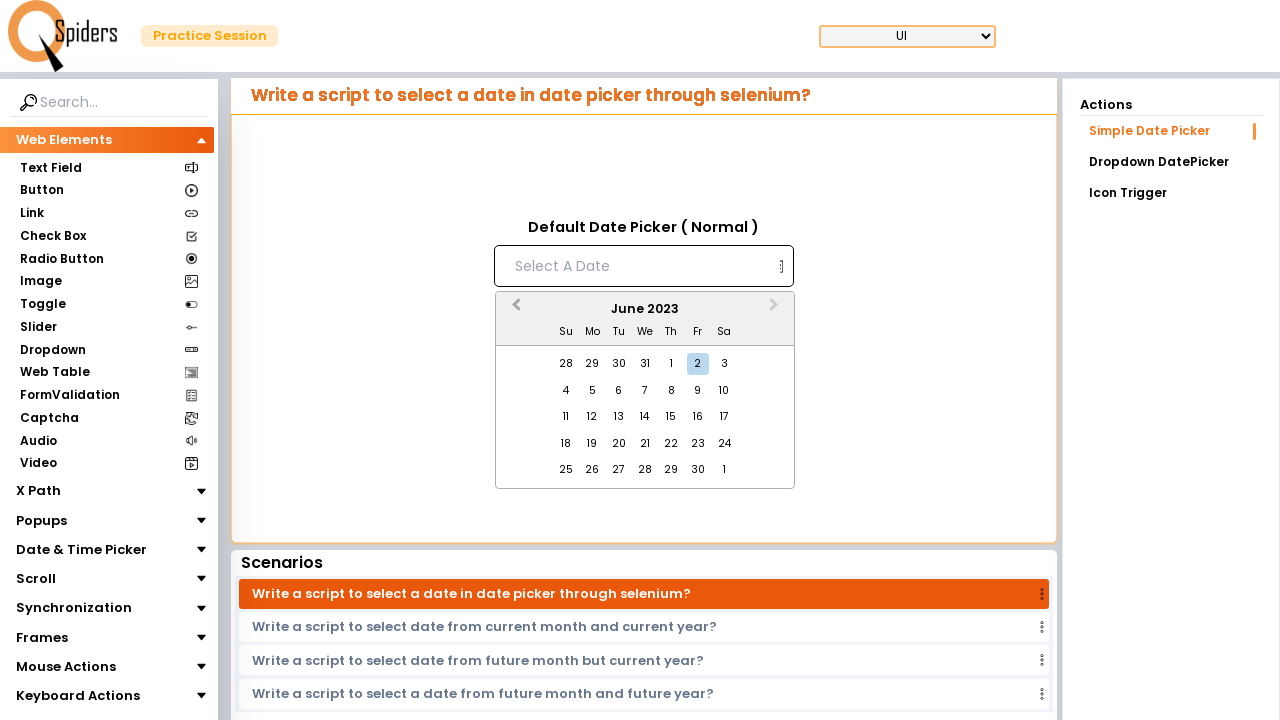

Reached target month/year: June 2023
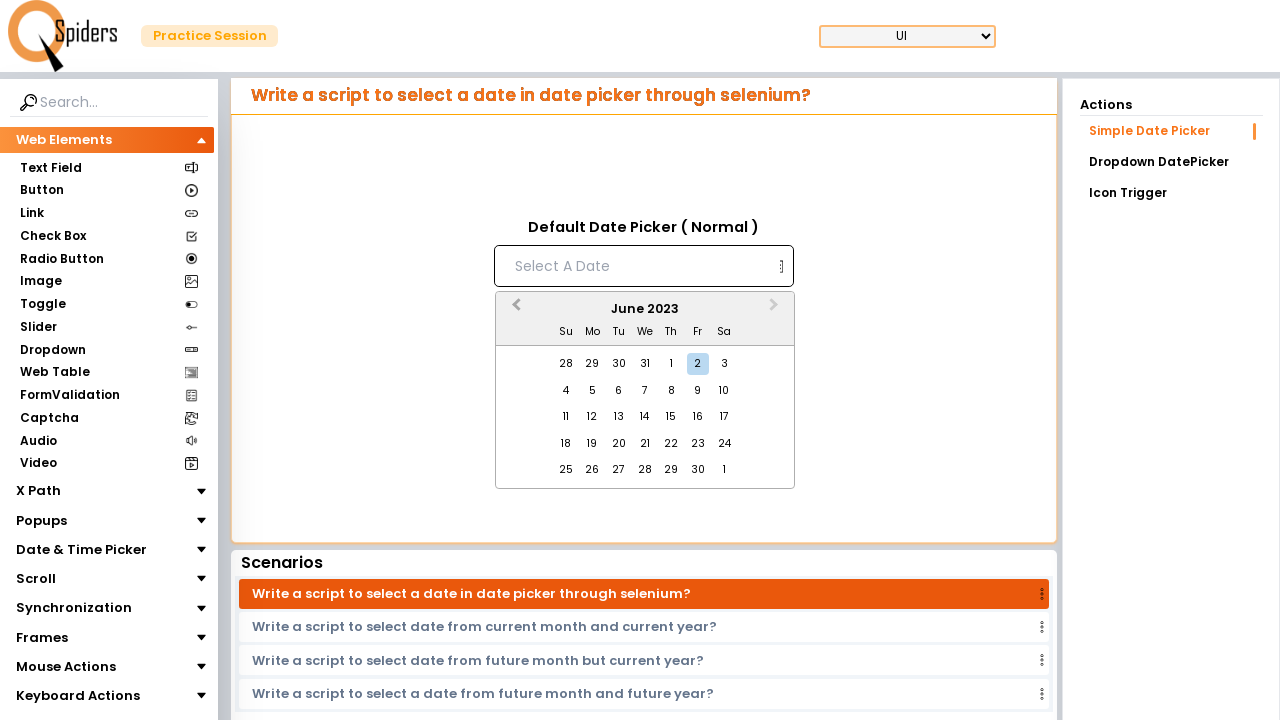

Located all date elements in the calendar
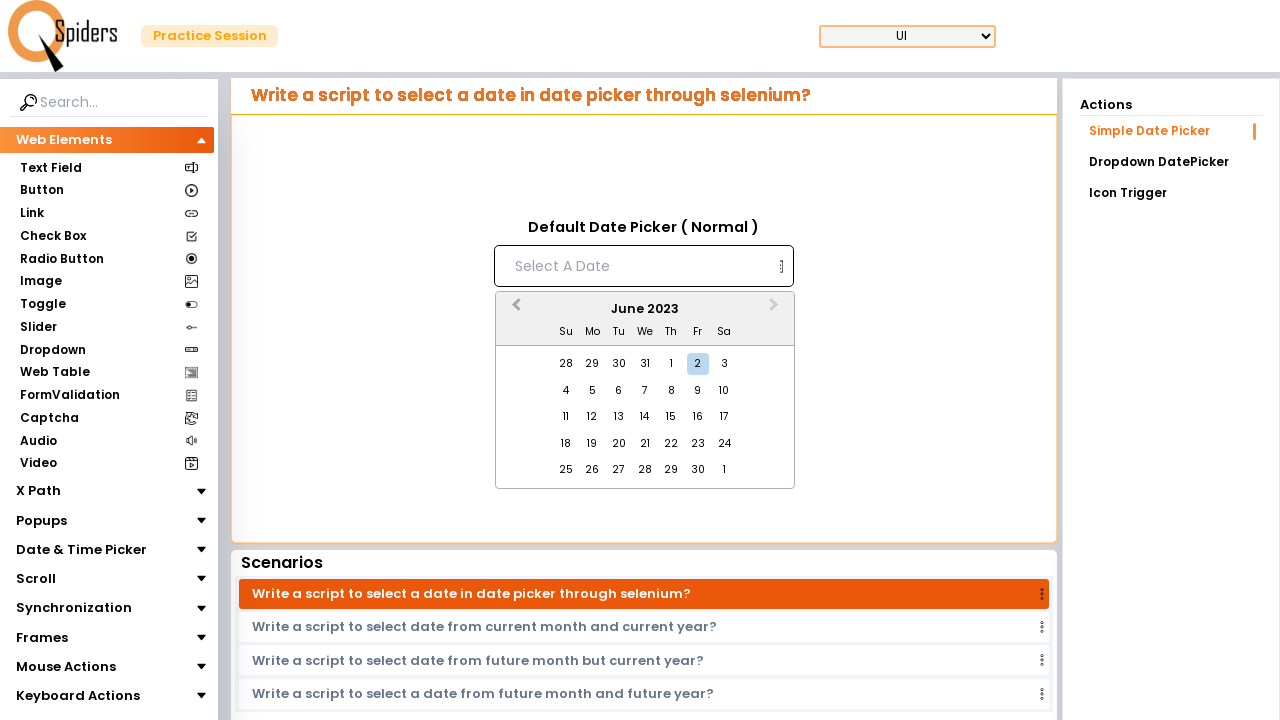

Clicked on date 26 in the calendar at (592, 470) on div[class*='react-datepicker__day react-datepicker'] >> nth=29
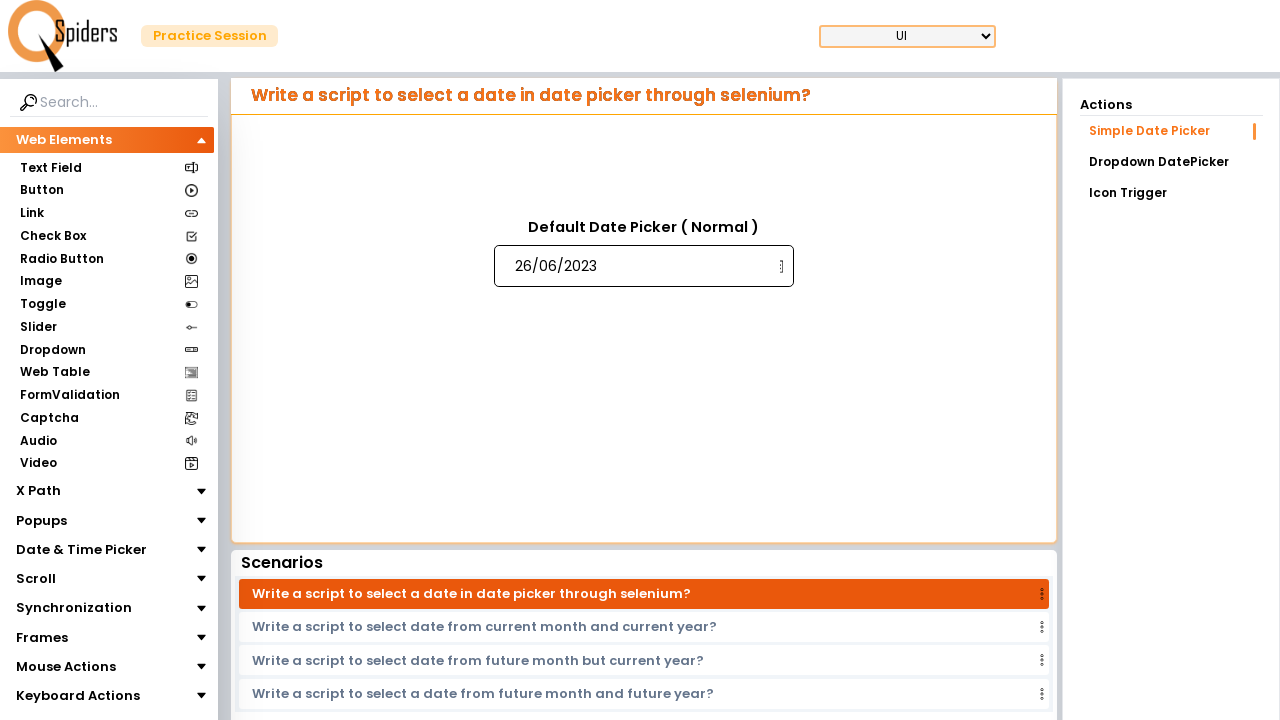

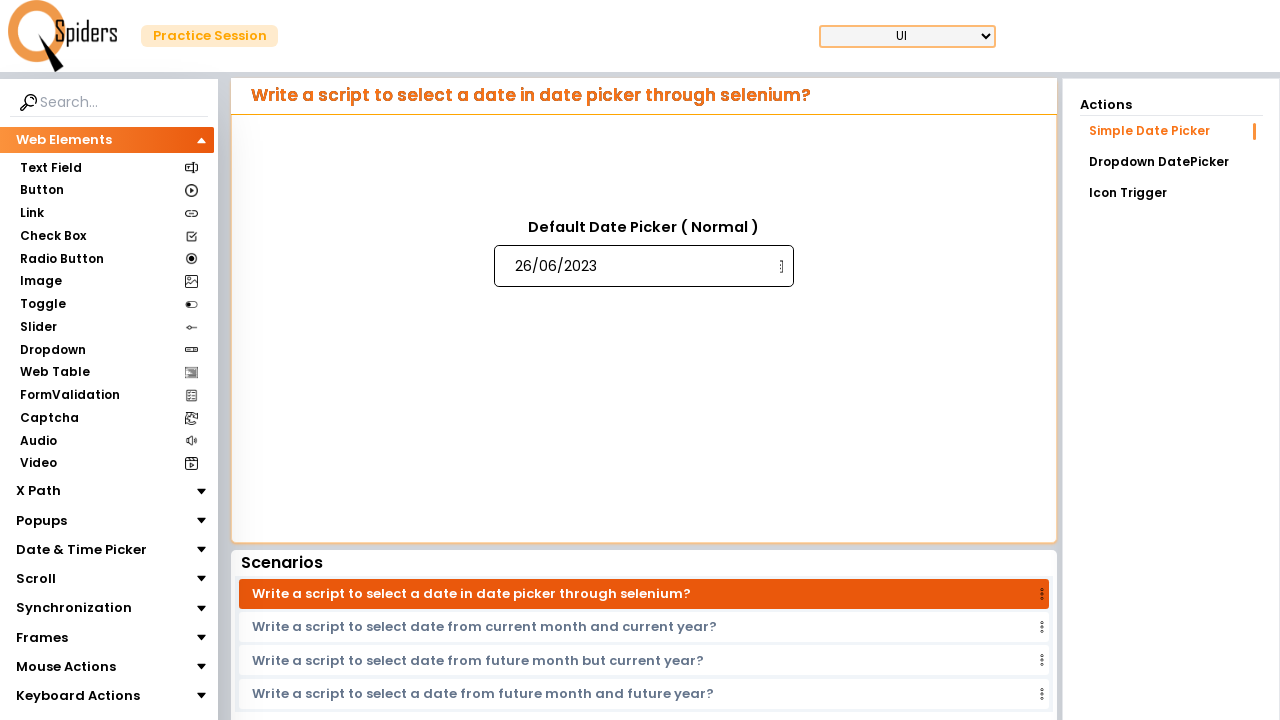